Interacts with a paginated table by clicking through pagination links and checking checkboxes in each row of the product table

Starting URL: https://testautomationpractice.blogspot.com/

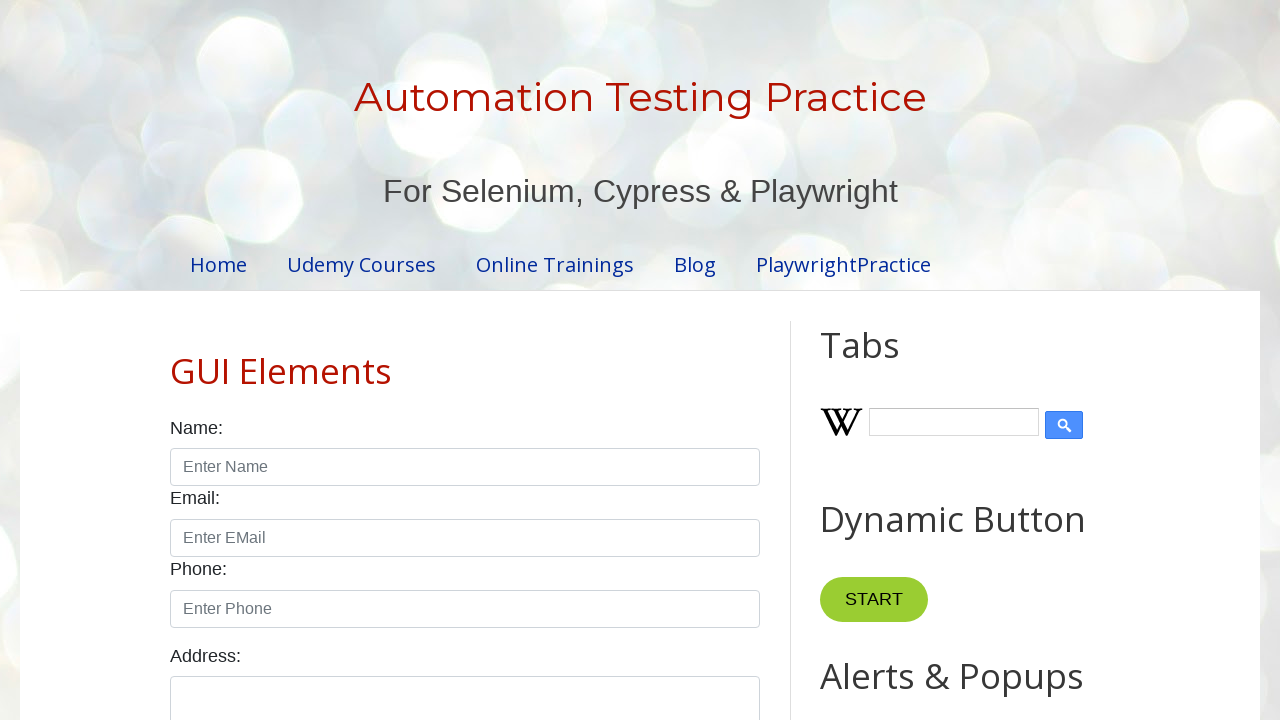

Retrieved count of rows in product table (excluding header)
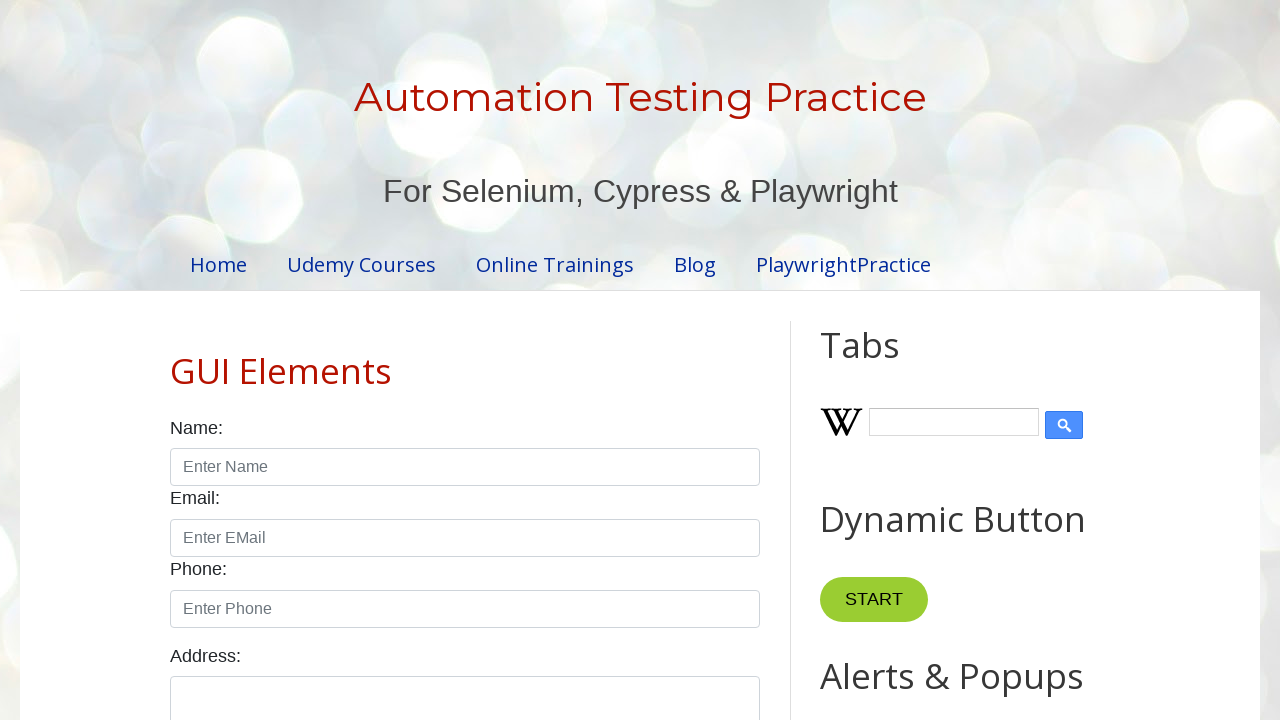

Retrieved all pagination links
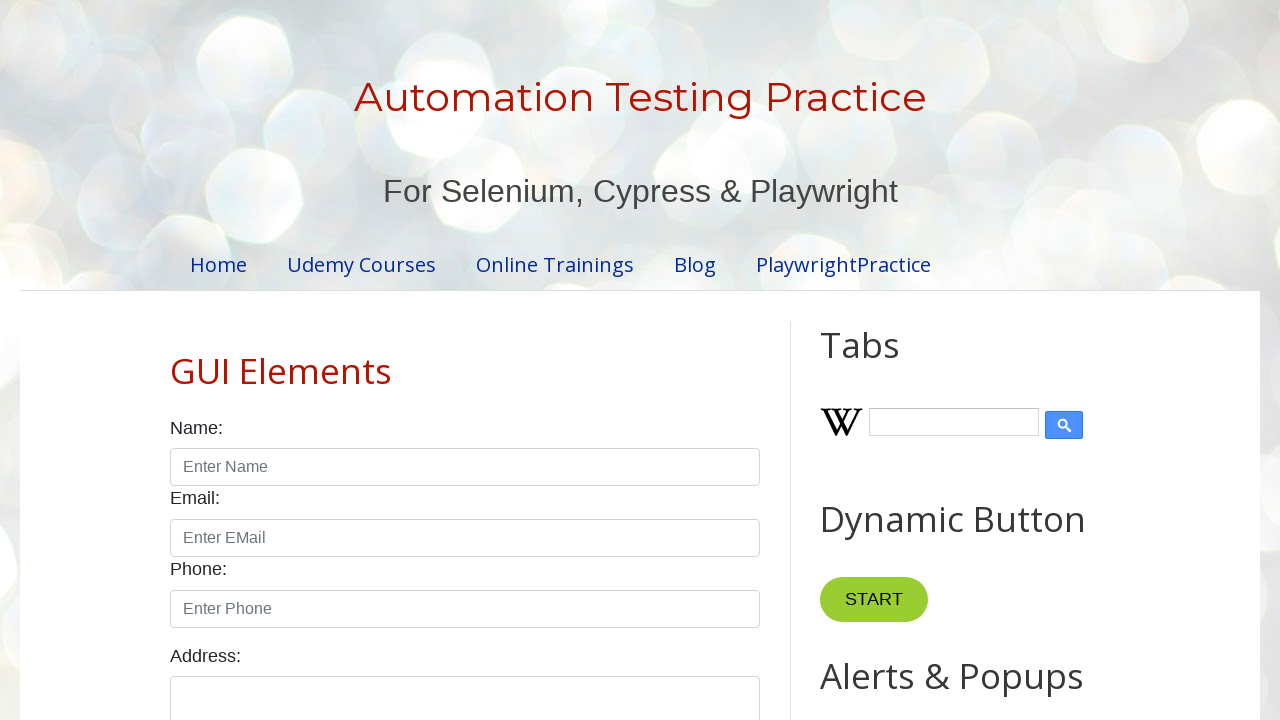

Clicked pagination link at index 0 at (416, 361) on //ul[@id='pagination']//a >> nth=0
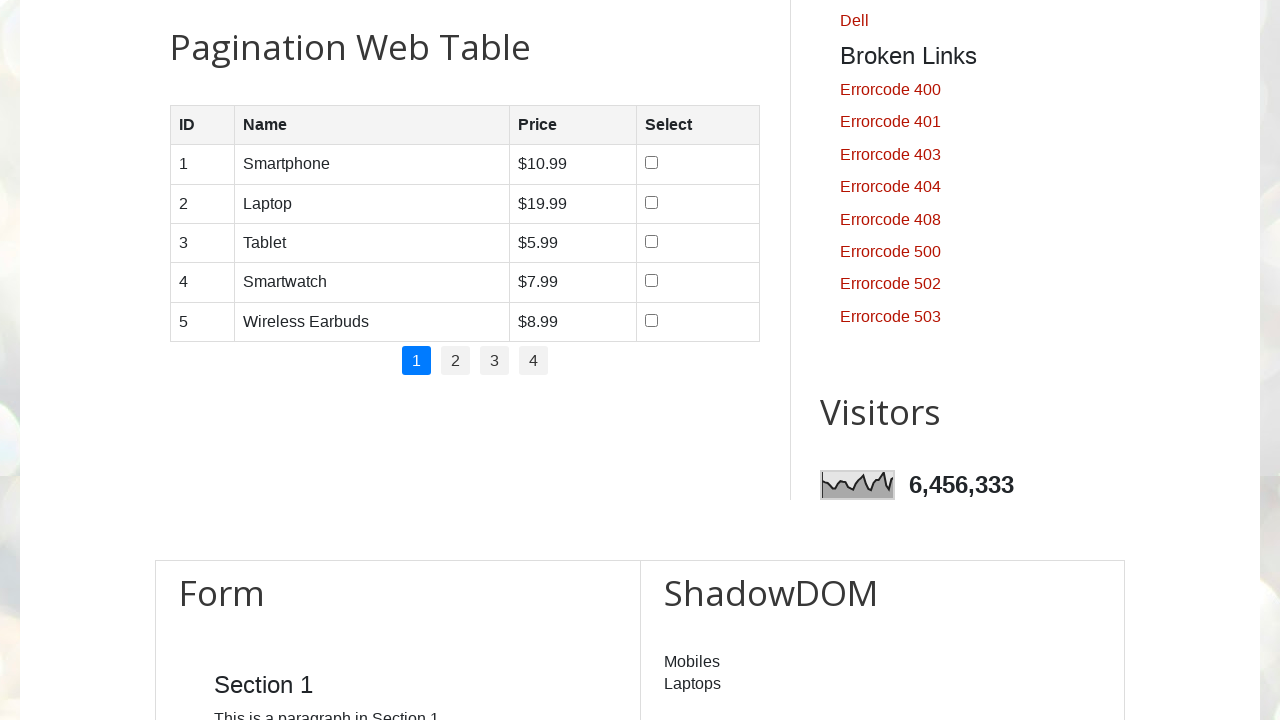

Waited 1 second for table to update after pagination click
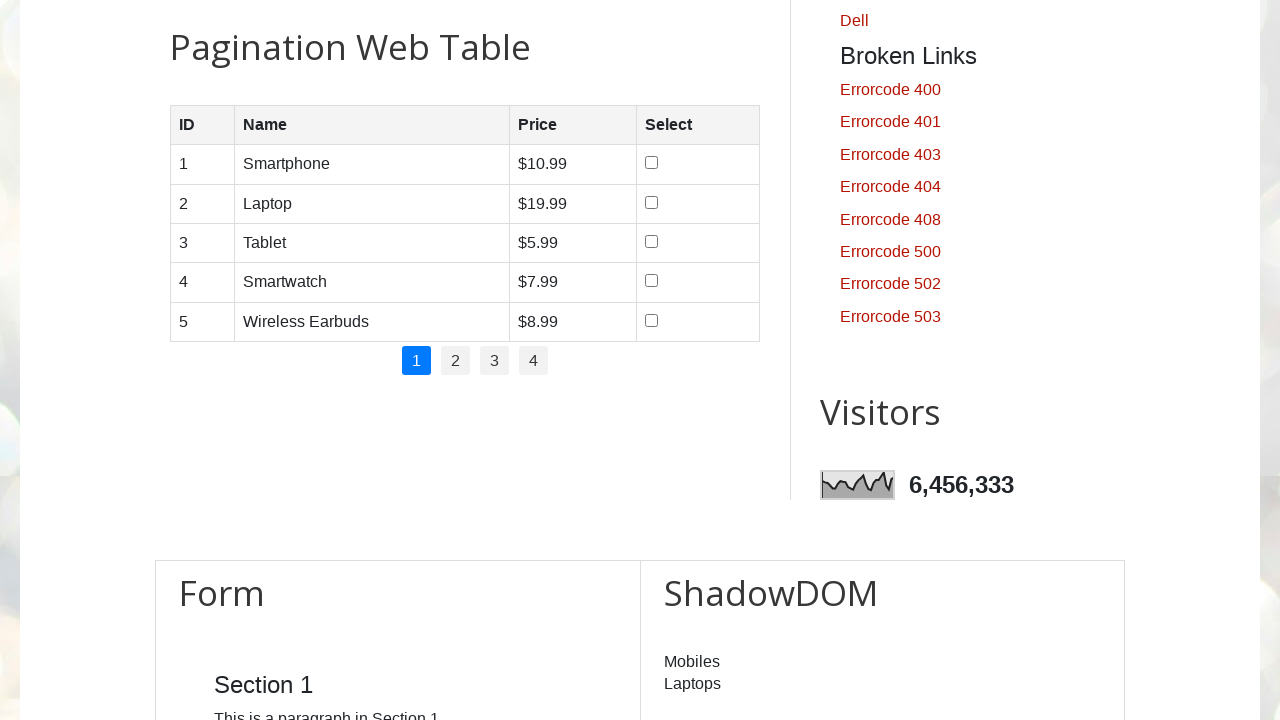

Clicked checkbox in row 1 on pagination page 0 at (651, 163) on //table[@id='productTable']//tr[1]//td[4]//input[@type='checkbox']
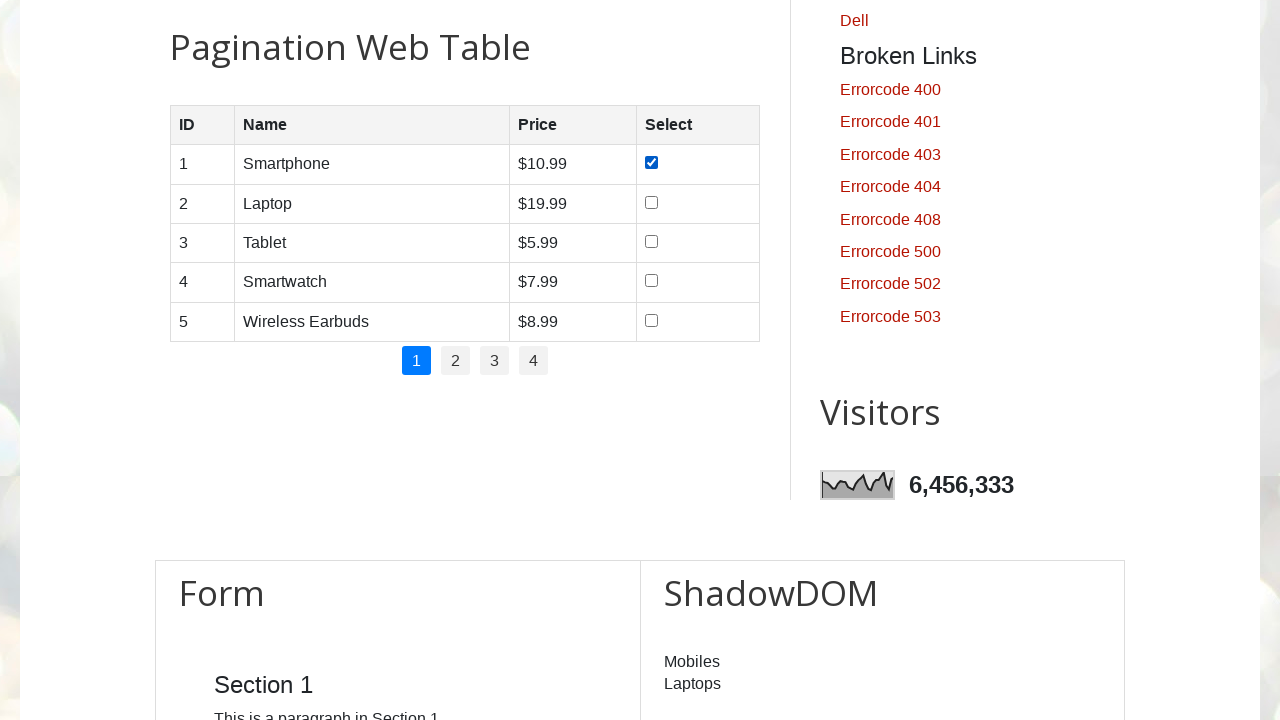

Clicked pagination link at index 1 at (456, 361) on //ul[@id='pagination']//a >> nth=1
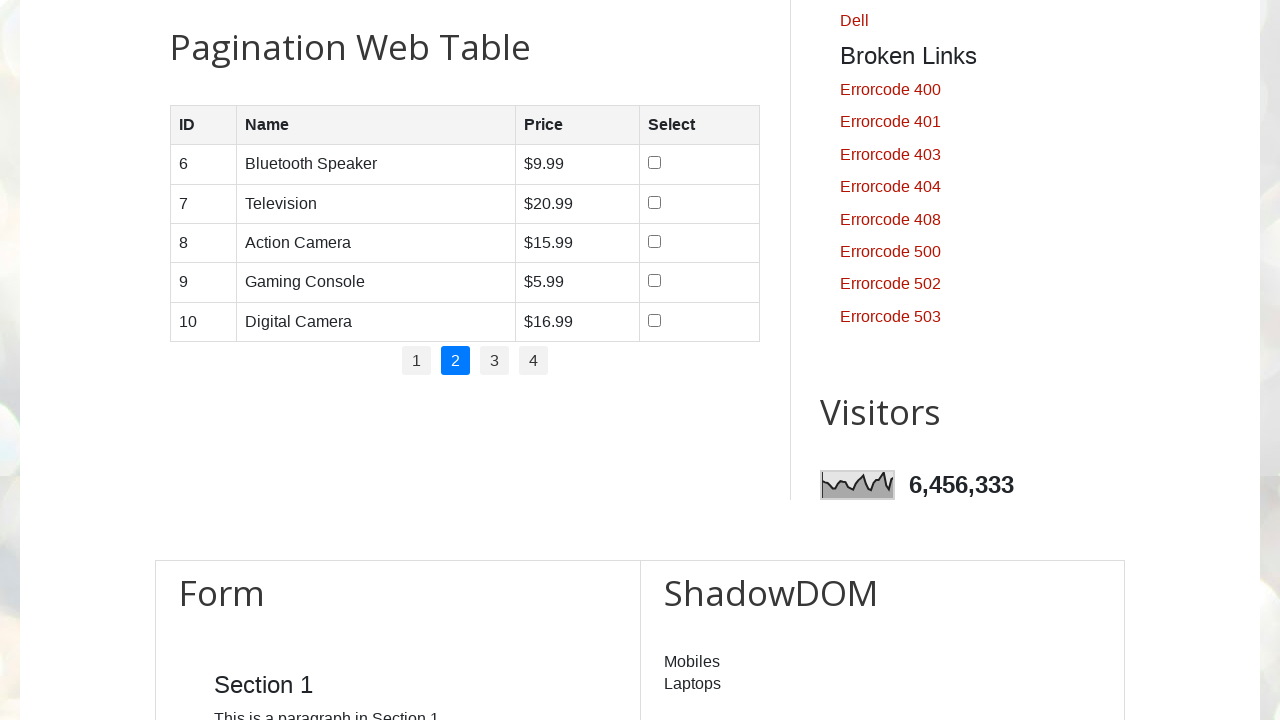

Waited 1 second for table to update after pagination click
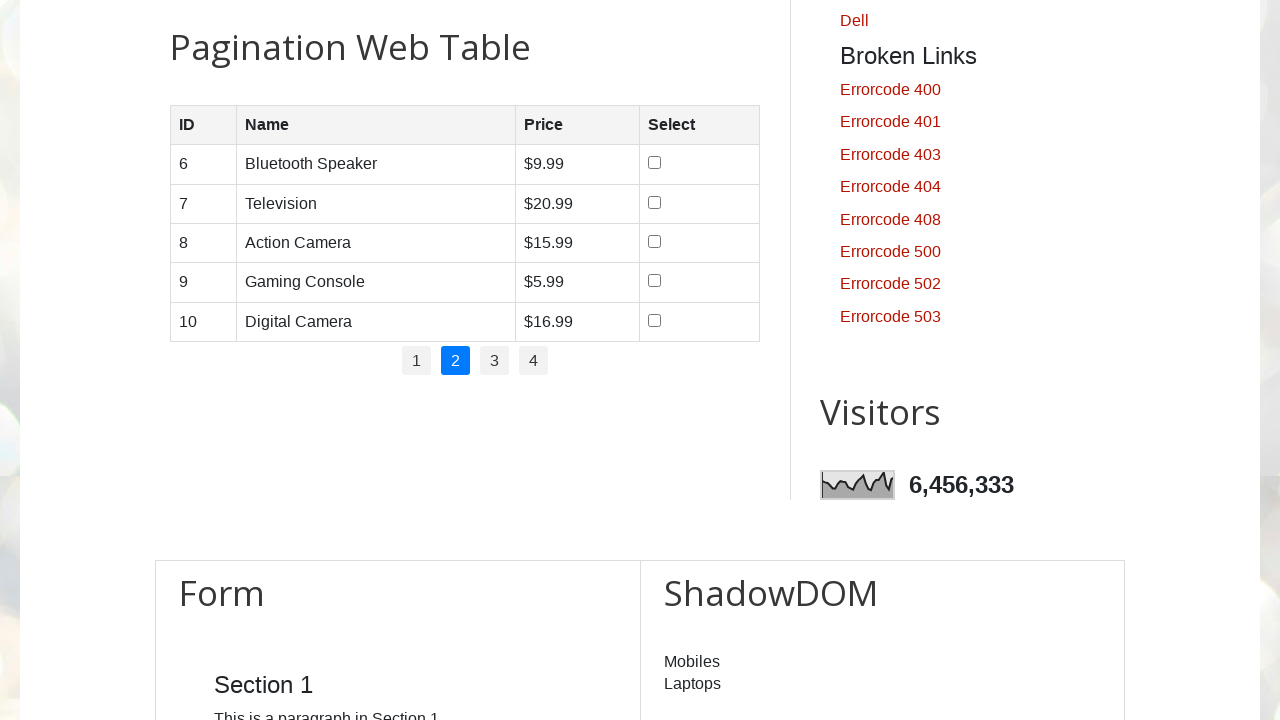

Clicked checkbox in row 1 on pagination page 1 at (654, 163) on //table[@id='productTable']//tr[1]//td[4]//input[@type='checkbox']
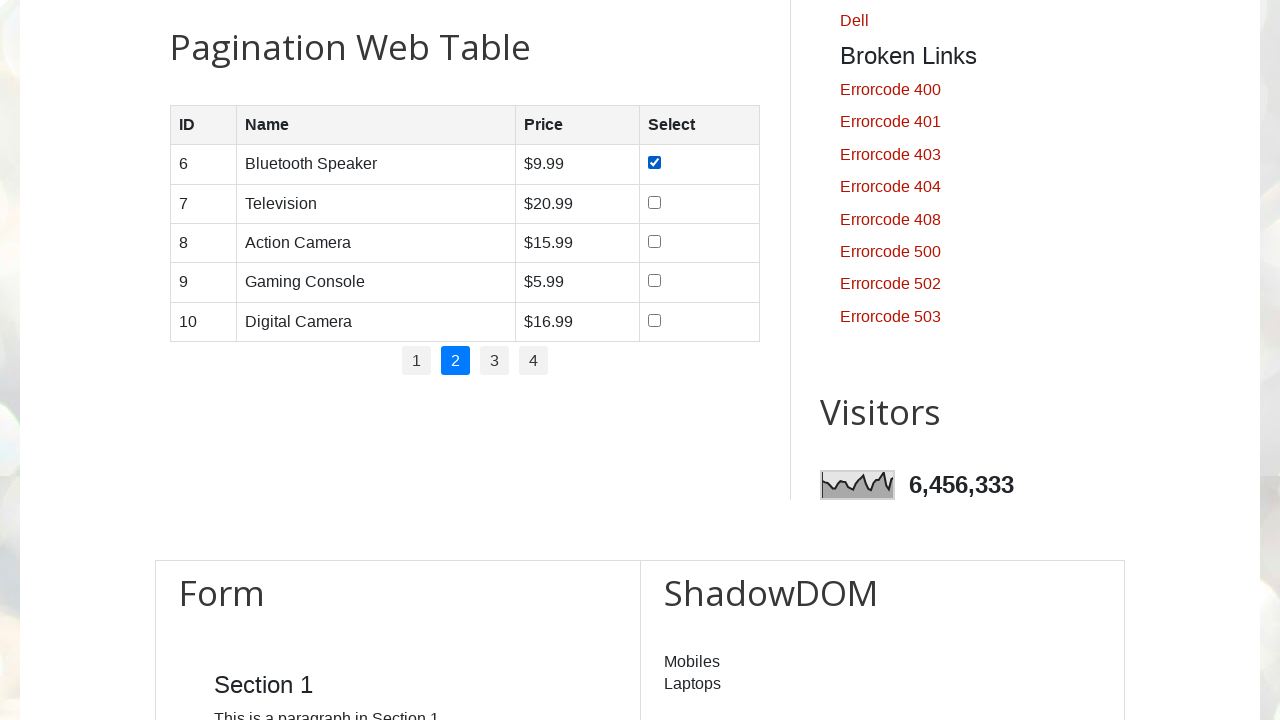

Clicked pagination link at index 2 at (494, 361) on //ul[@id='pagination']//a >> nth=2
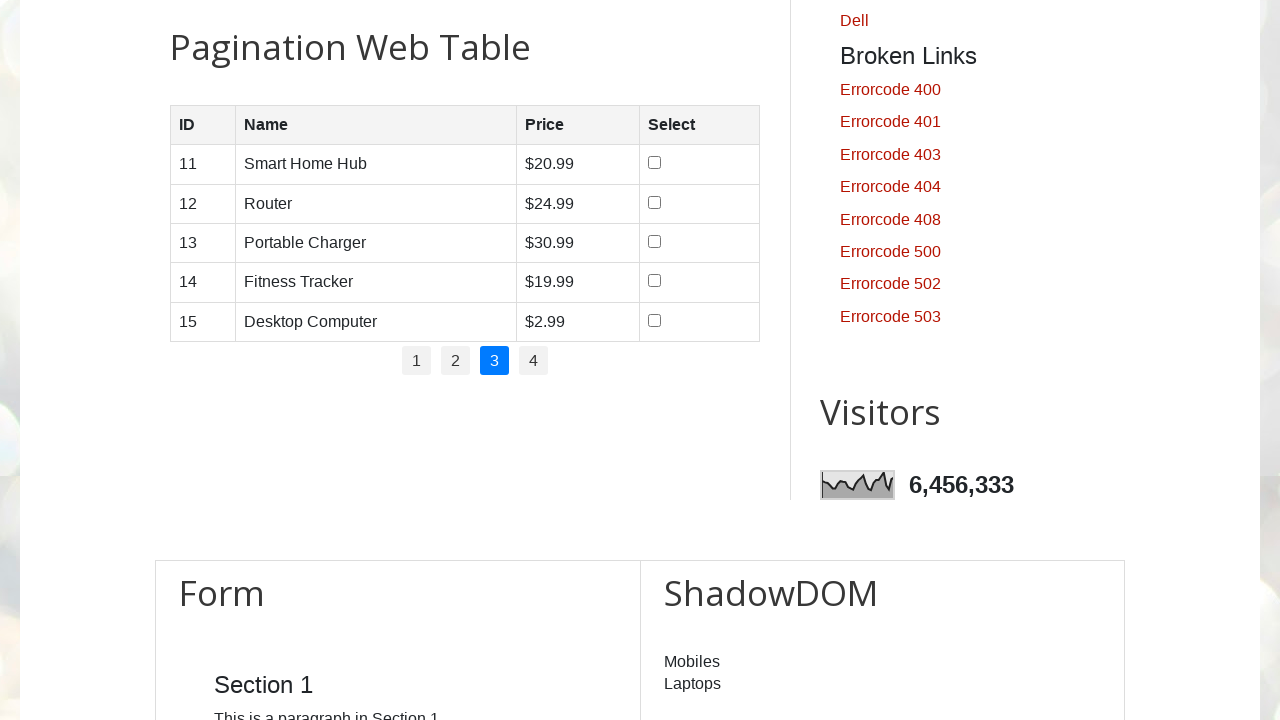

Waited 1 second for table to update after pagination click
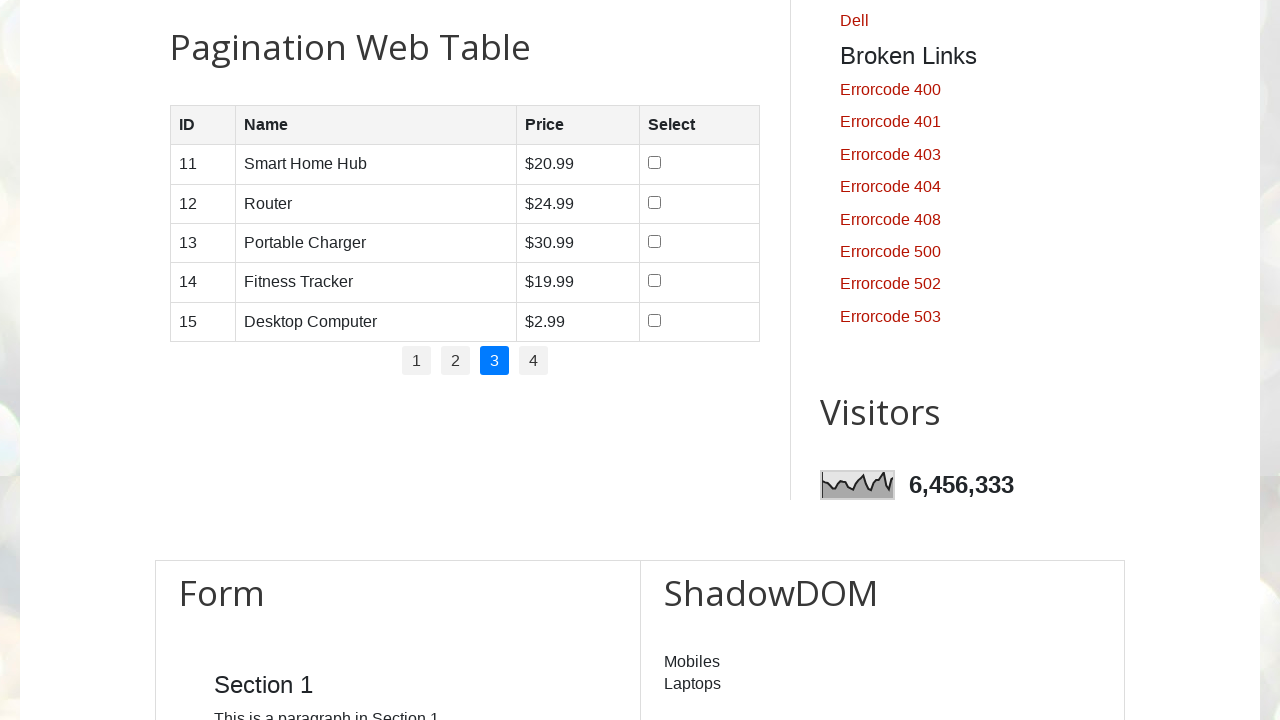

Clicked checkbox in row 1 on pagination page 2 at (655, 163) on //table[@id='productTable']//tr[1]//td[4]//input[@type='checkbox']
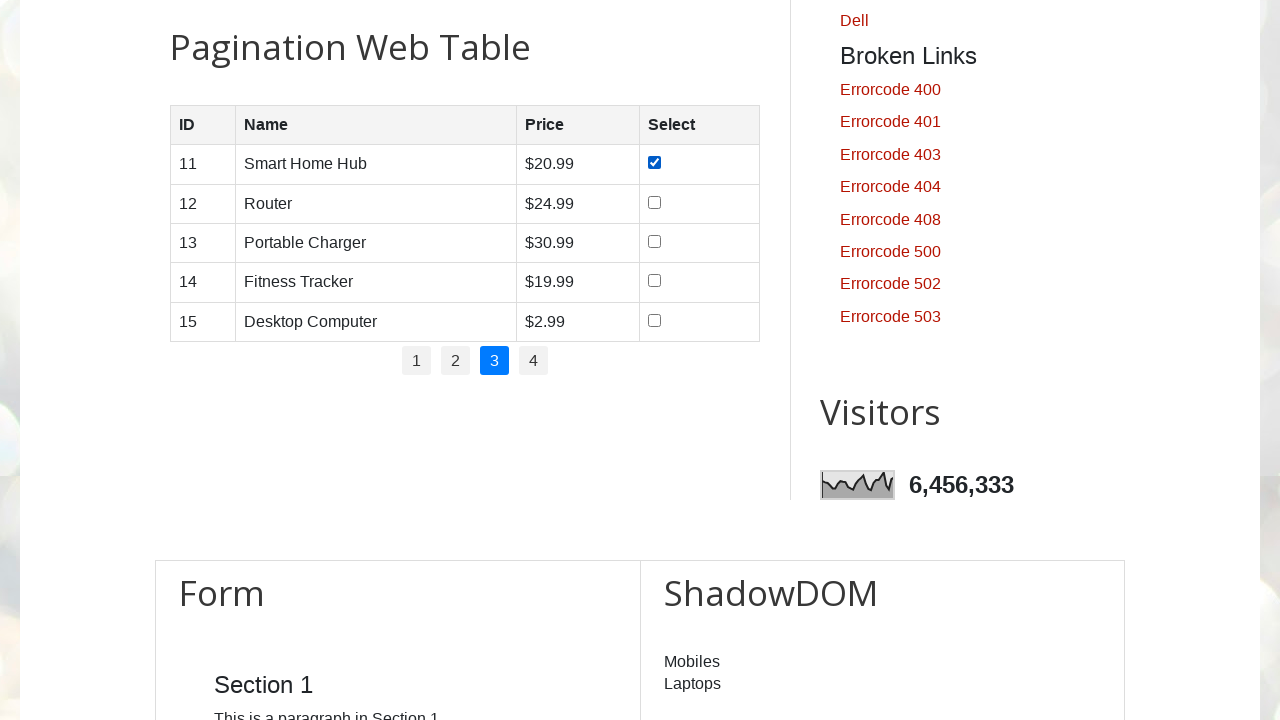

Clicked pagination link at index 3 at (534, 361) on //ul[@id='pagination']//a >> nth=3
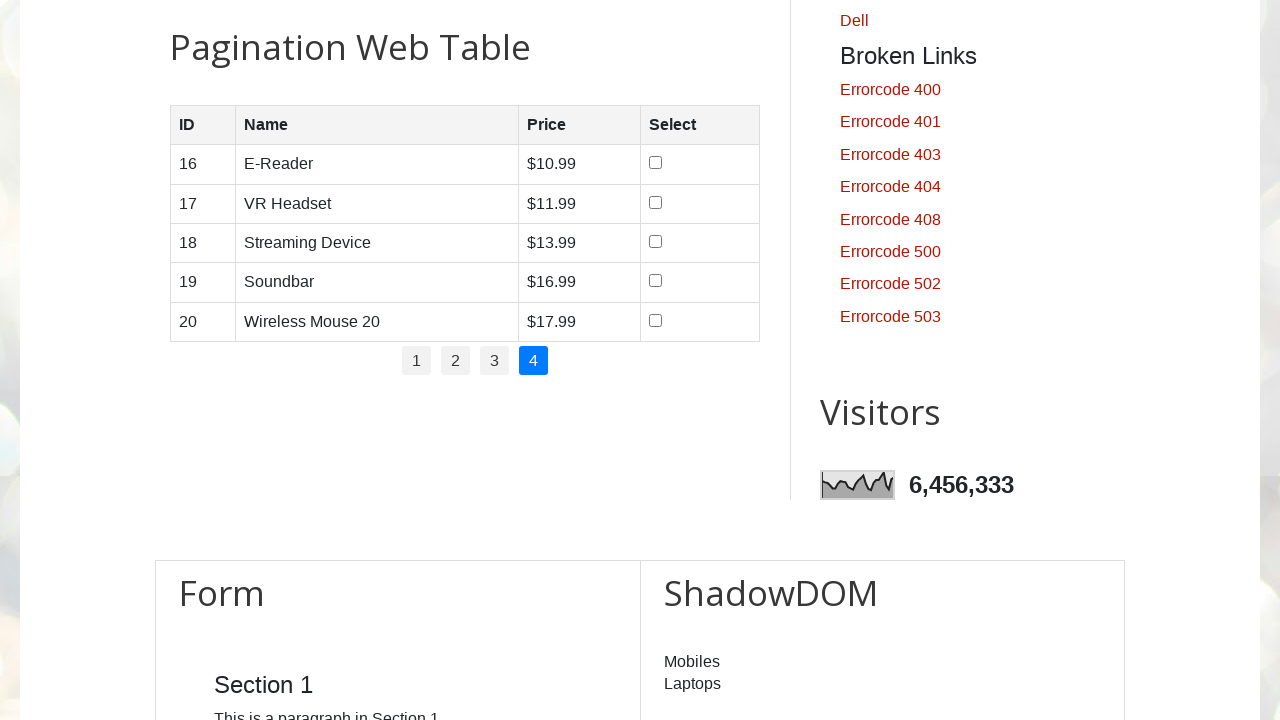

Waited 1 second for table to update after pagination click
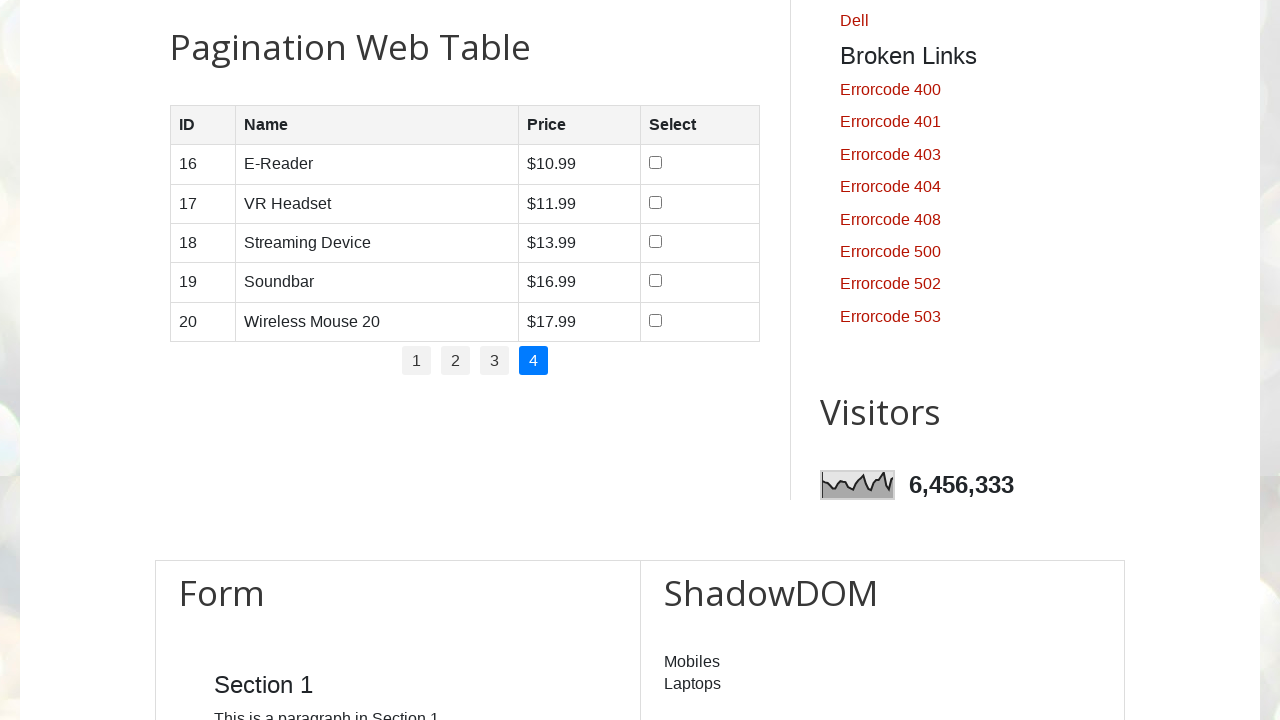

Clicked checkbox in row 1 on pagination page 3 at (656, 163) on //table[@id='productTable']//tr[1]//td[4]//input[@type='checkbox']
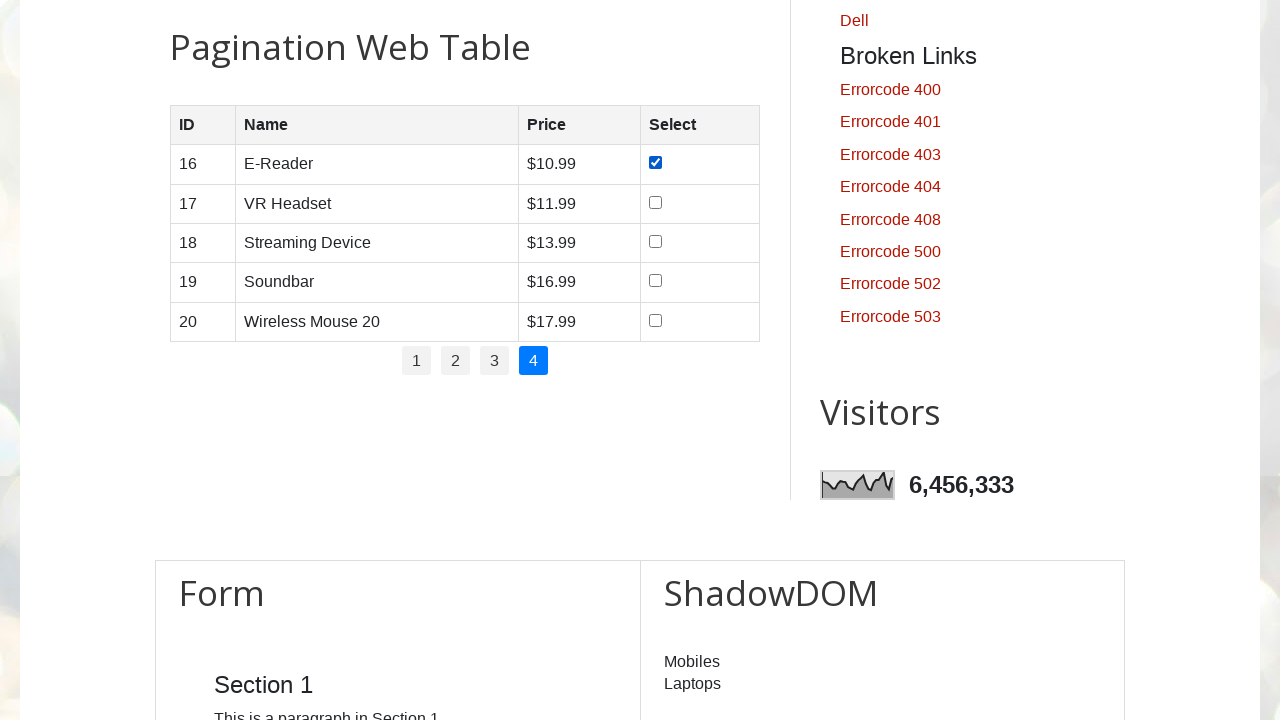

Clicked pagination link at index 0 at (416, 361) on //ul[@id='pagination']//a >> nth=0
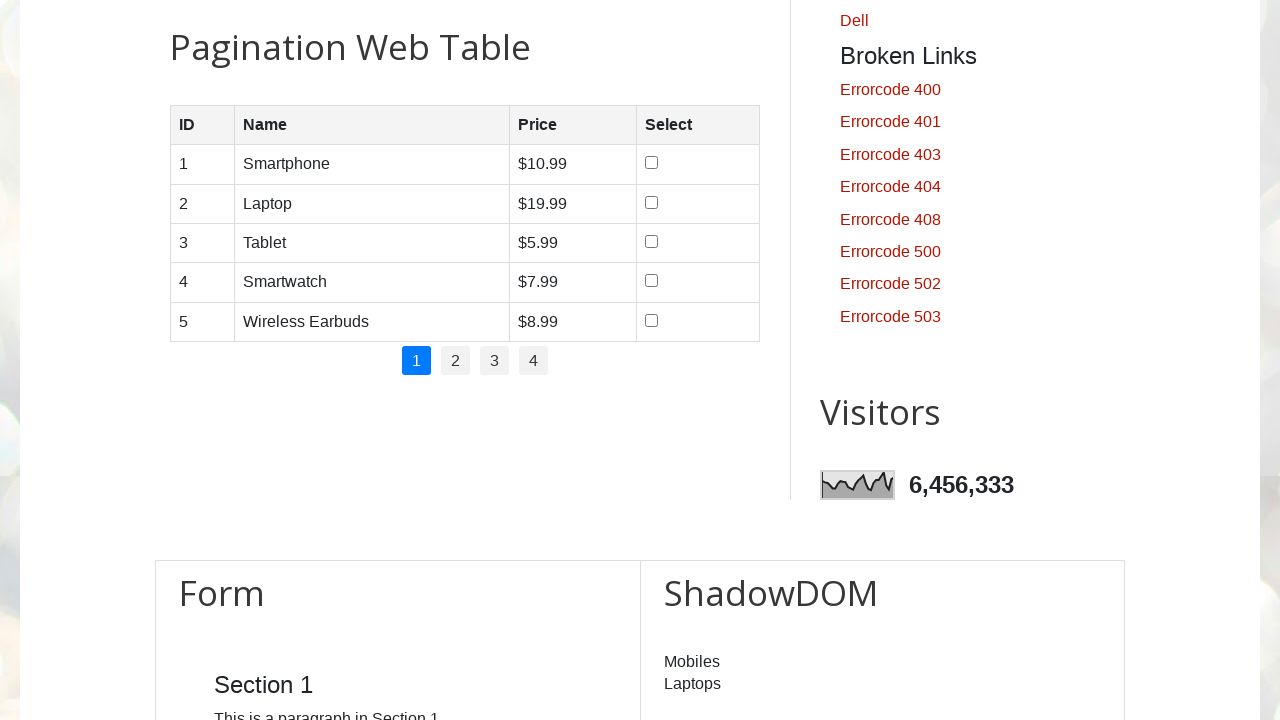

Waited 1 second for table to update after pagination click
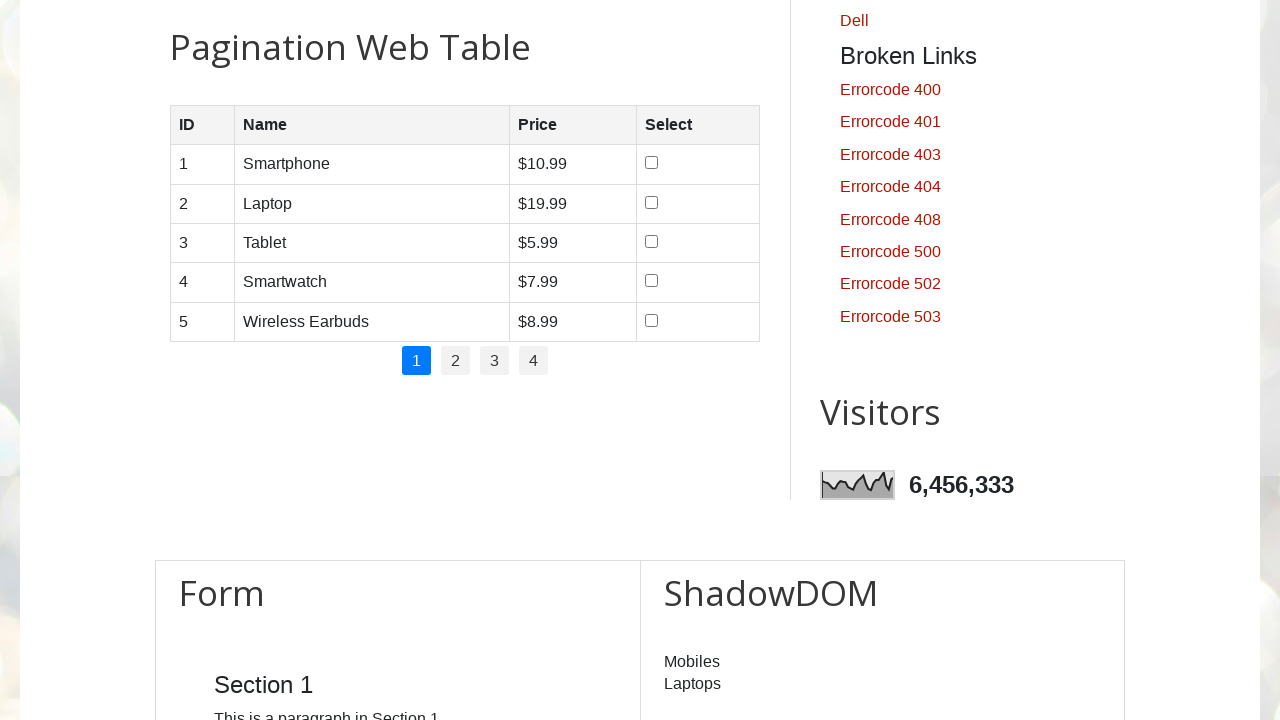

Clicked checkbox in row 2 on pagination page 0 at (651, 202) on //table[@id='productTable']//tr[2]//td[4]//input[@type='checkbox']
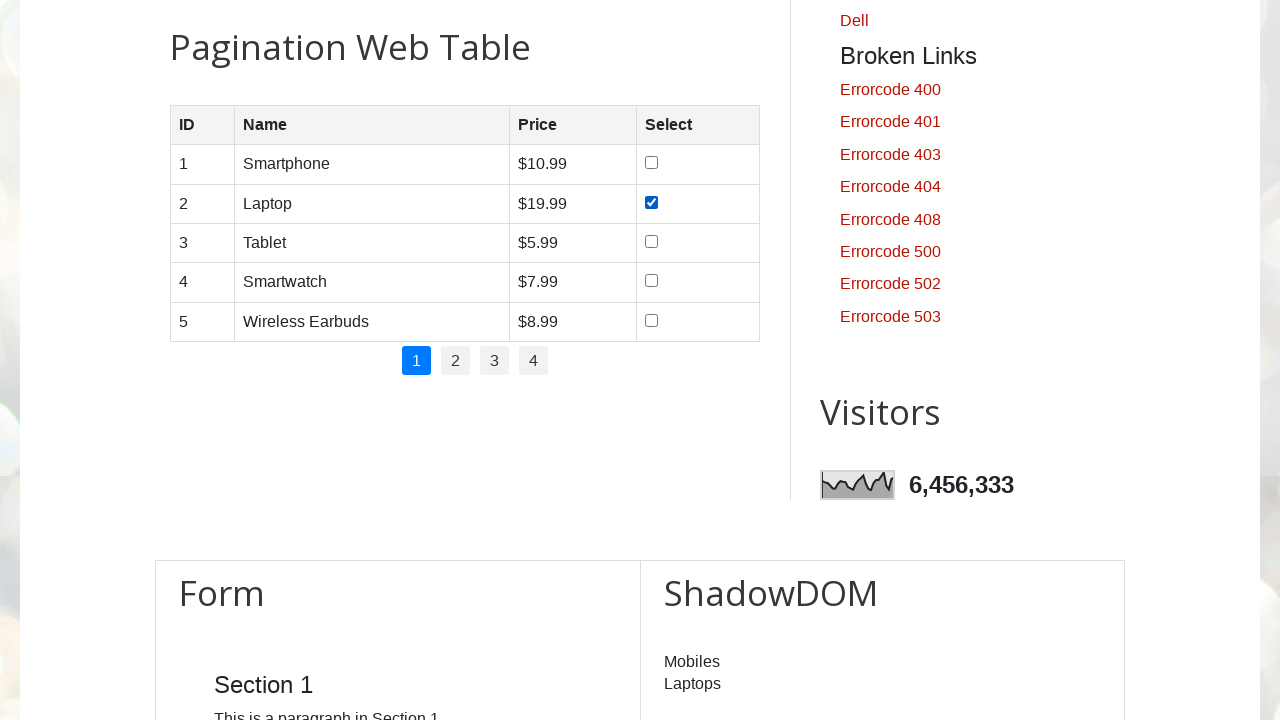

Clicked pagination link at index 1 at (456, 361) on //ul[@id='pagination']//a >> nth=1
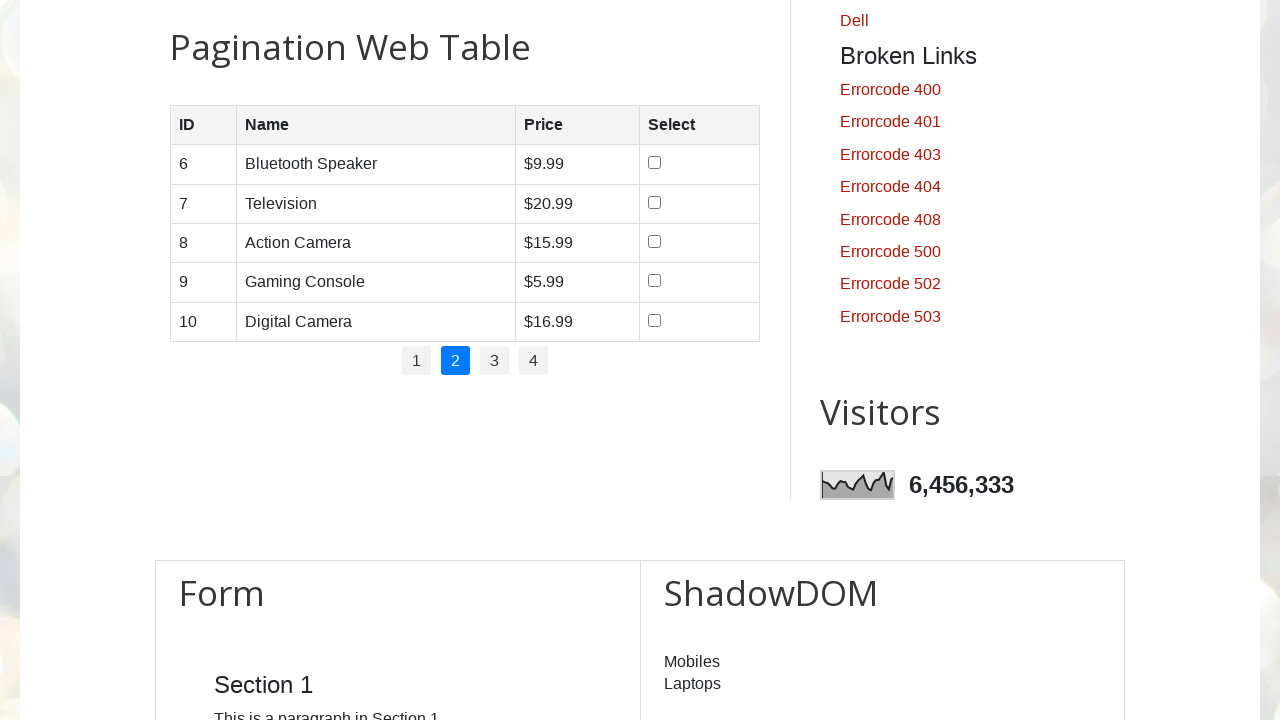

Waited 1 second for table to update after pagination click
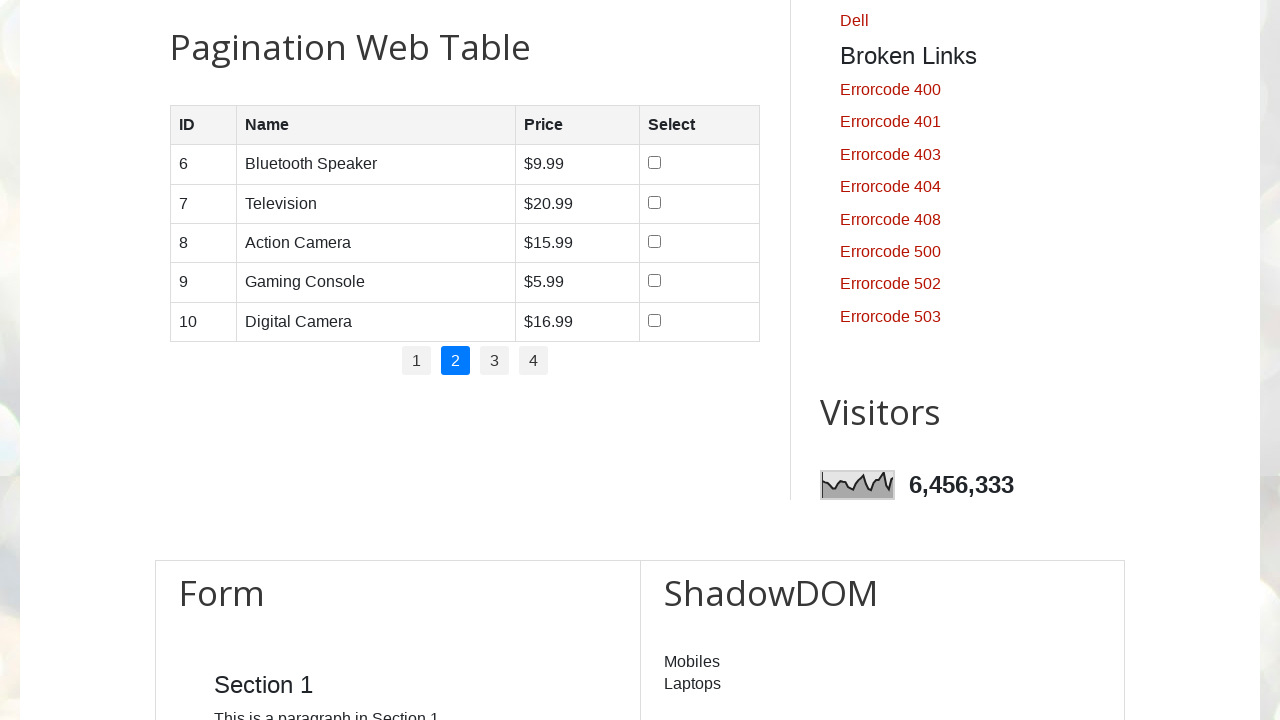

Clicked checkbox in row 2 on pagination page 1 at (654, 202) on //table[@id='productTable']//tr[2]//td[4]//input[@type='checkbox']
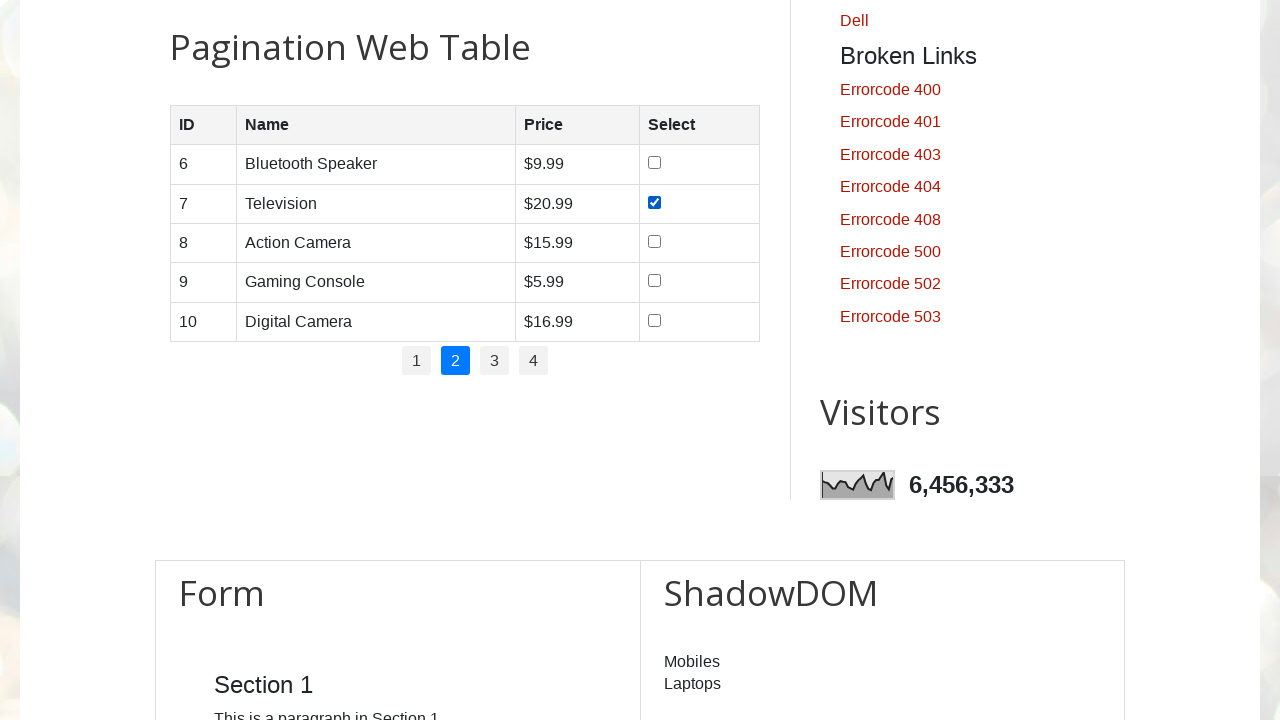

Clicked pagination link at index 2 at (494, 361) on //ul[@id='pagination']//a >> nth=2
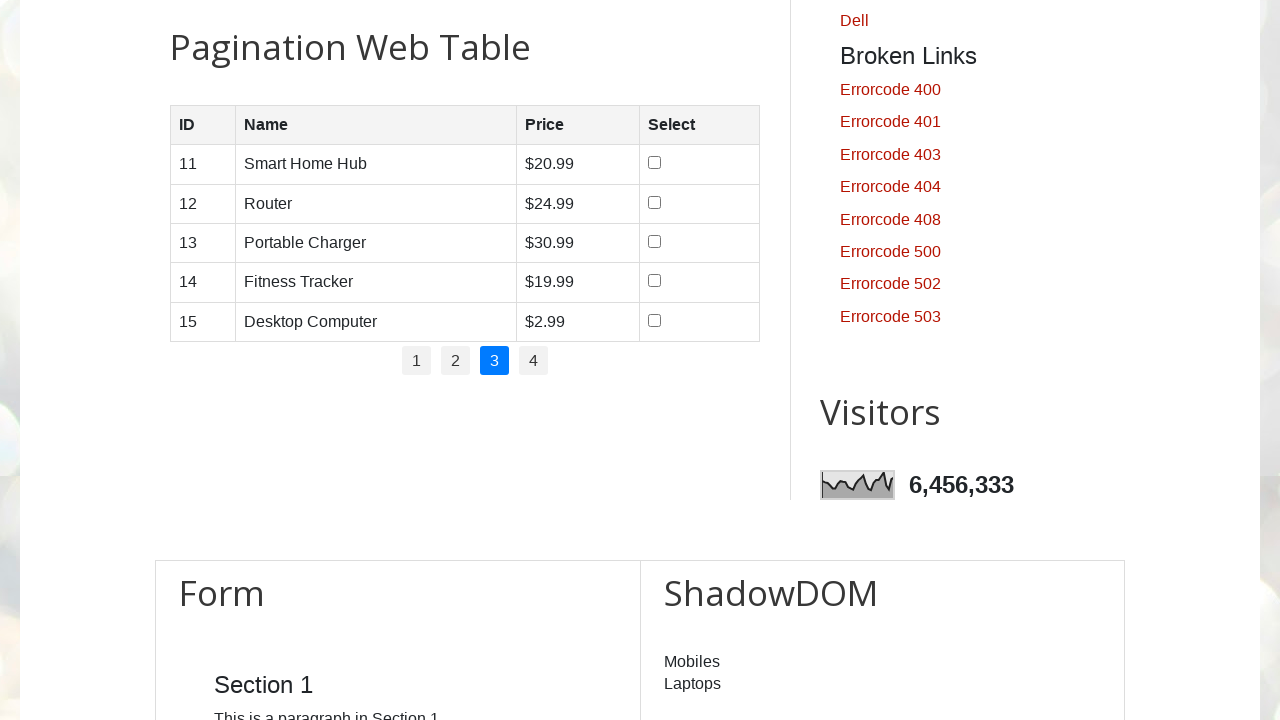

Waited 1 second for table to update after pagination click
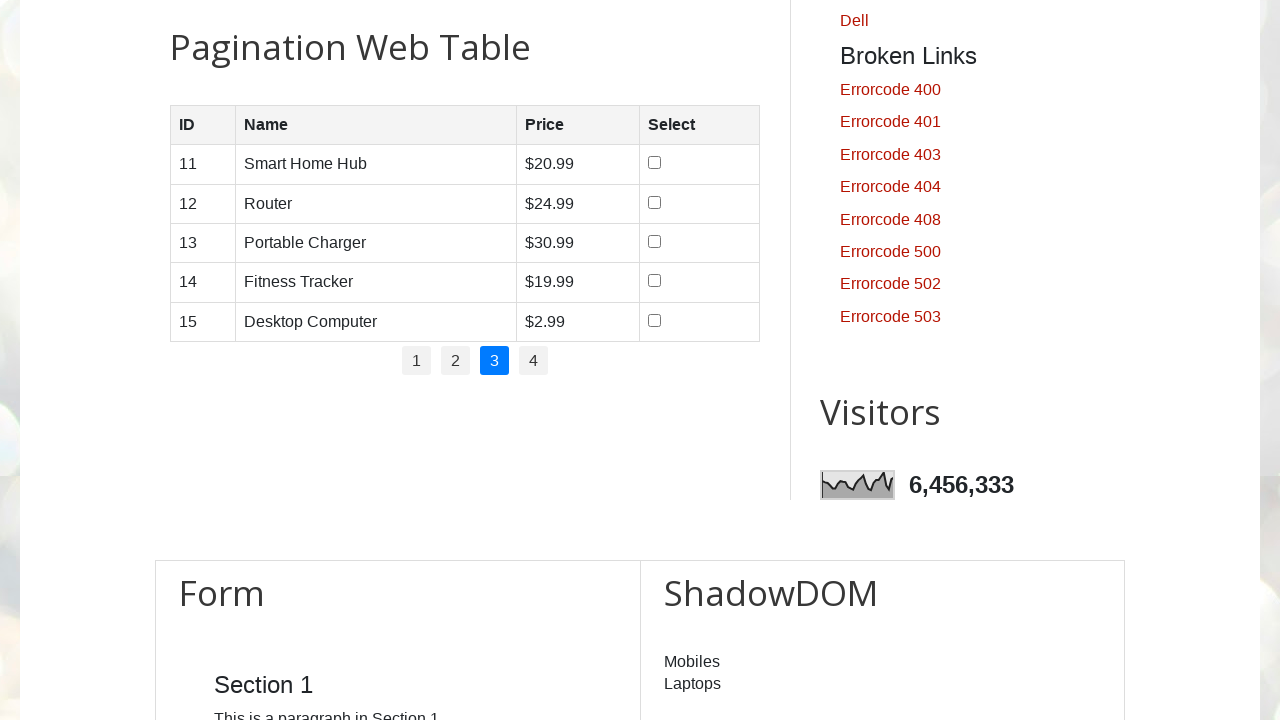

Clicked checkbox in row 2 on pagination page 2 at (655, 202) on //table[@id='productTable']//tr[2]//td[4]//input[@type='checkbox']
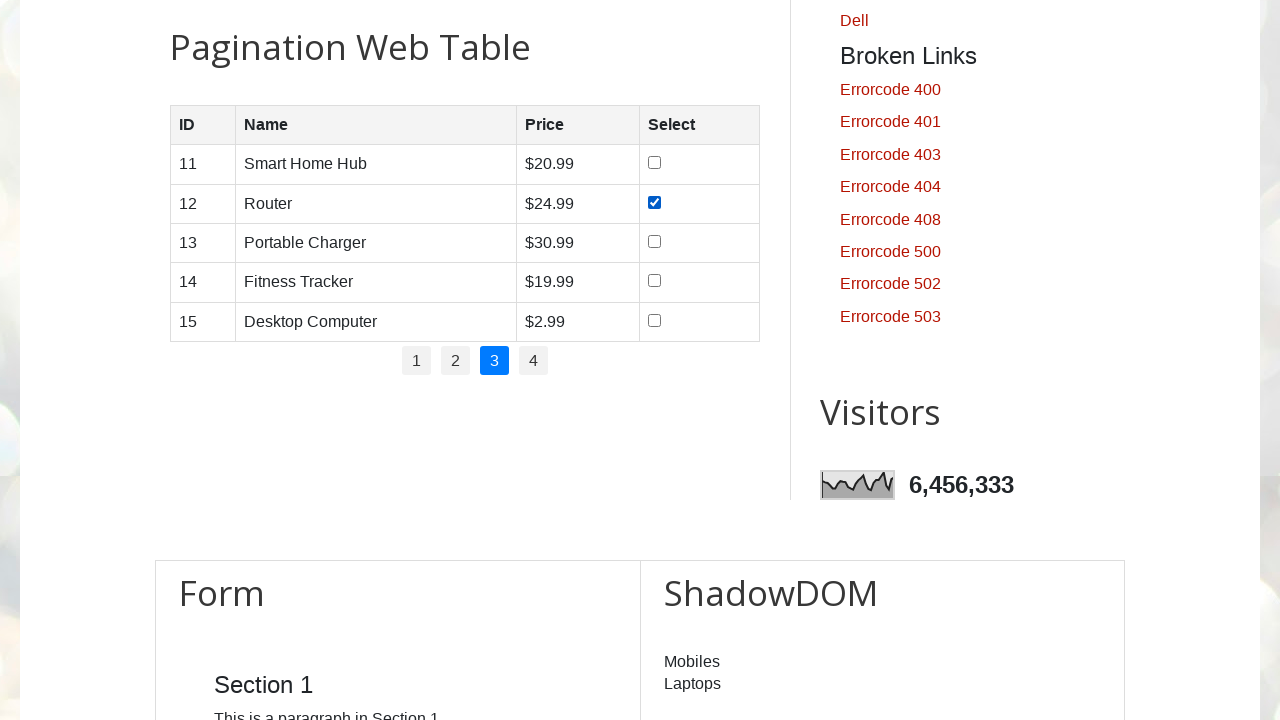

Clicked pagination link at index 3 at (534, 361) on //ul[@id='pagination']//a >> nth=3
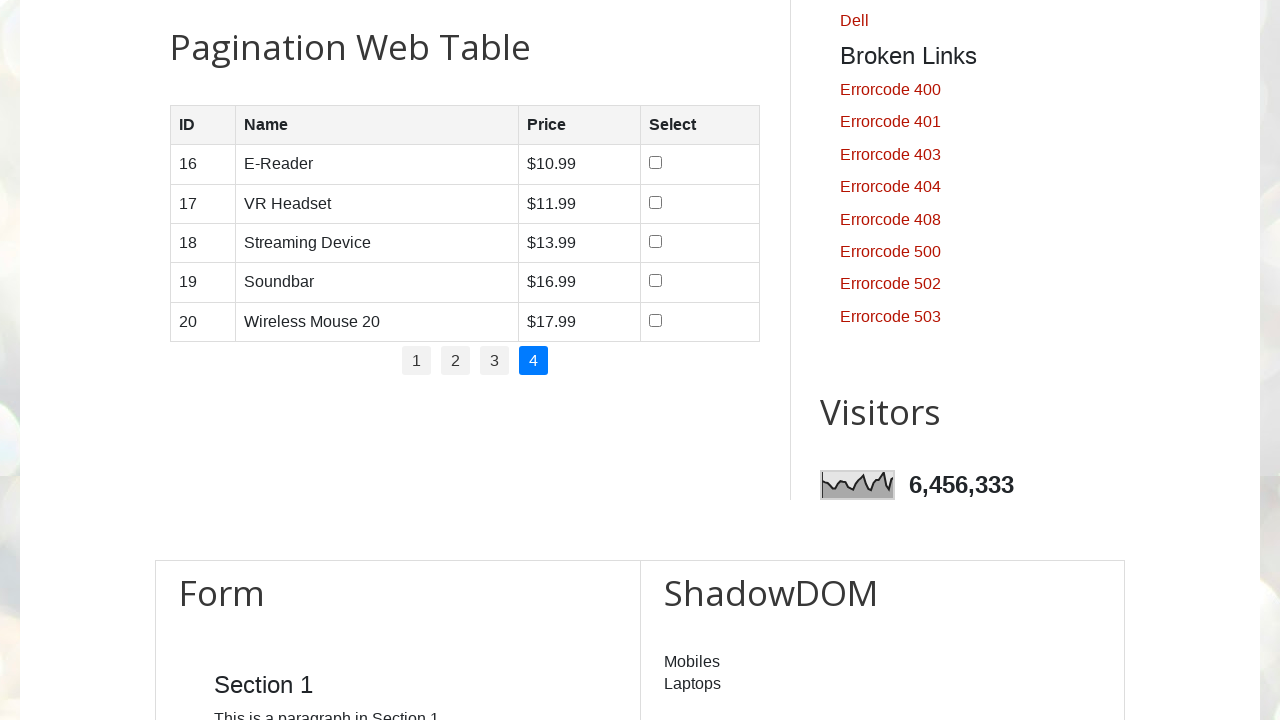

Waited 1 second for table to update after pagination click
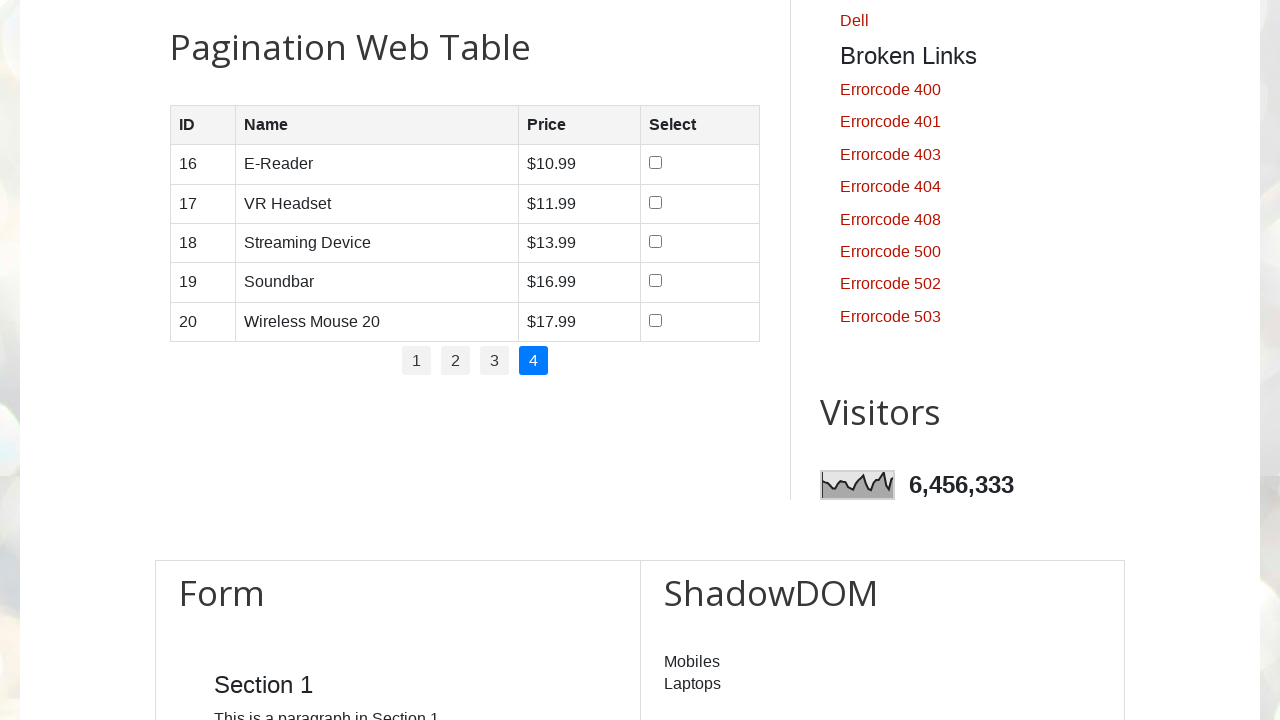

Clicked checkbox in row 2 on pagination page 3 at (656, 202) on //table[@id='productTable']//tr[2]//td[4]//input[@type='checkbox']
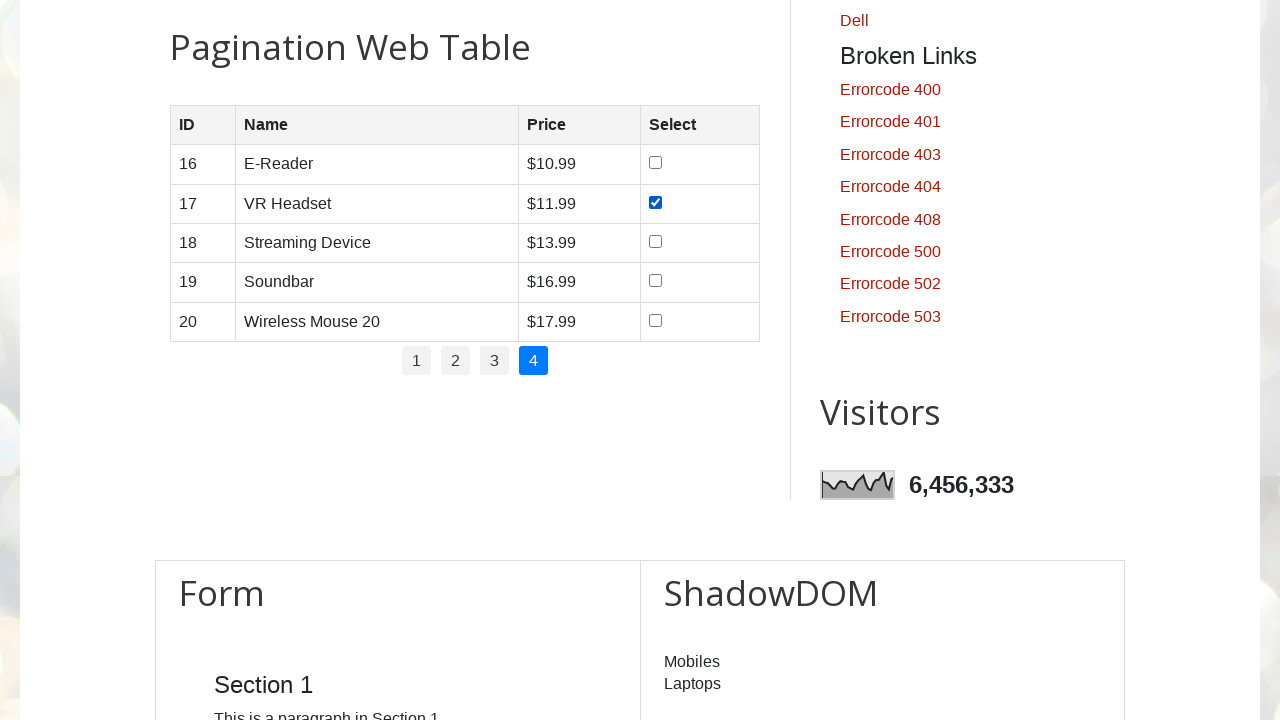

Clicked pagination link at index 0 at (416, 361) on //ul[@id='pagination']//a >> nth=0
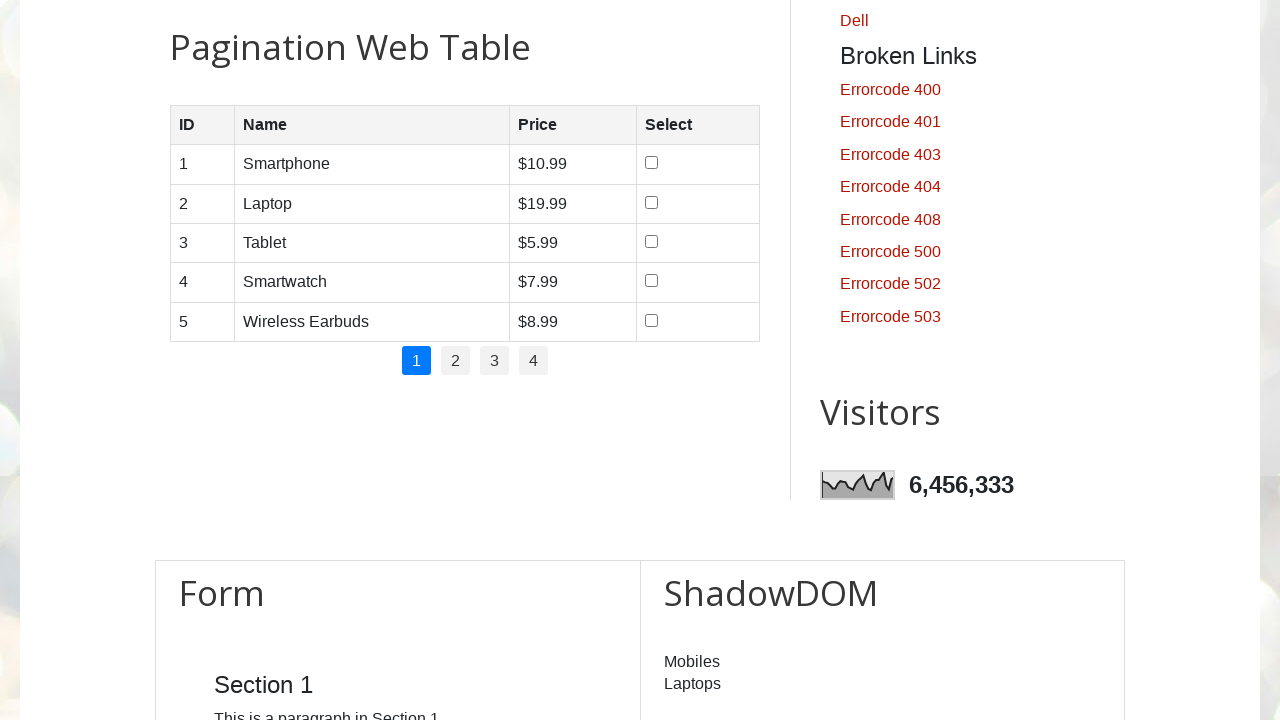

Waited 1 second for table to update after pagination click
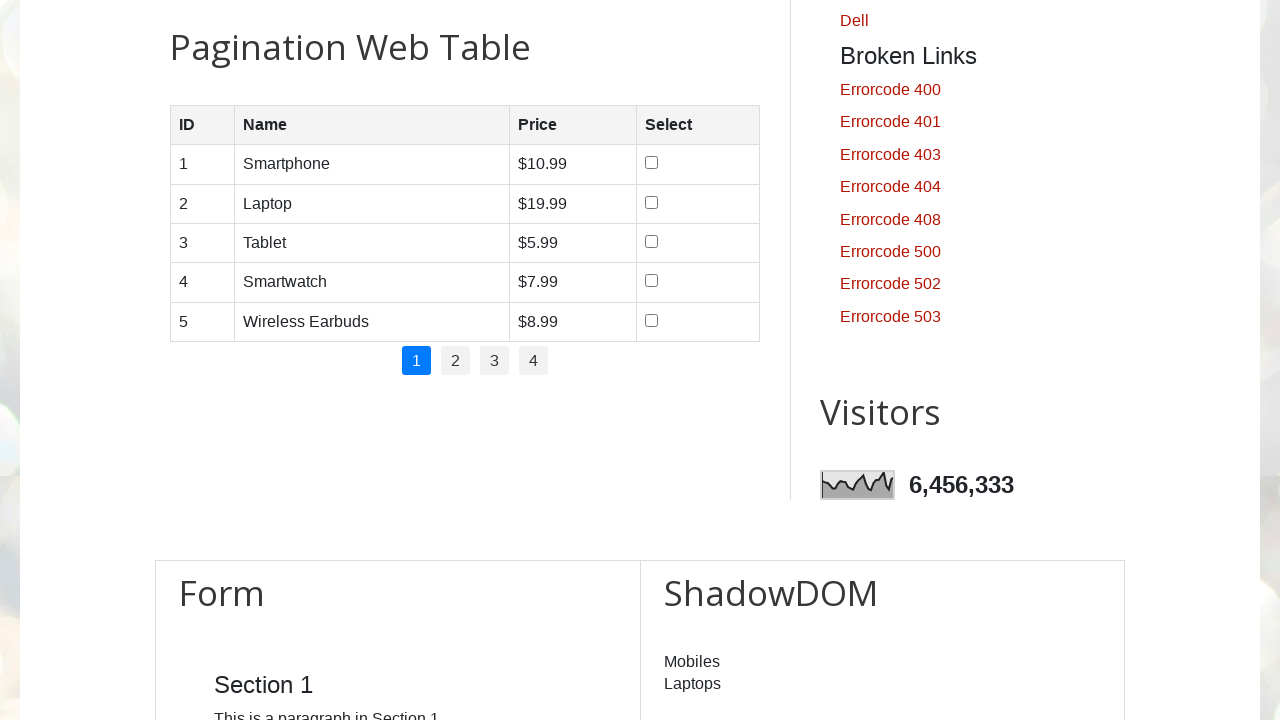

Clicked checkbox in row 3 on pagination page 0 at (651, 241) on //table[@id='productTable']//tr[3]//td[4]//input[@type='checkbox']
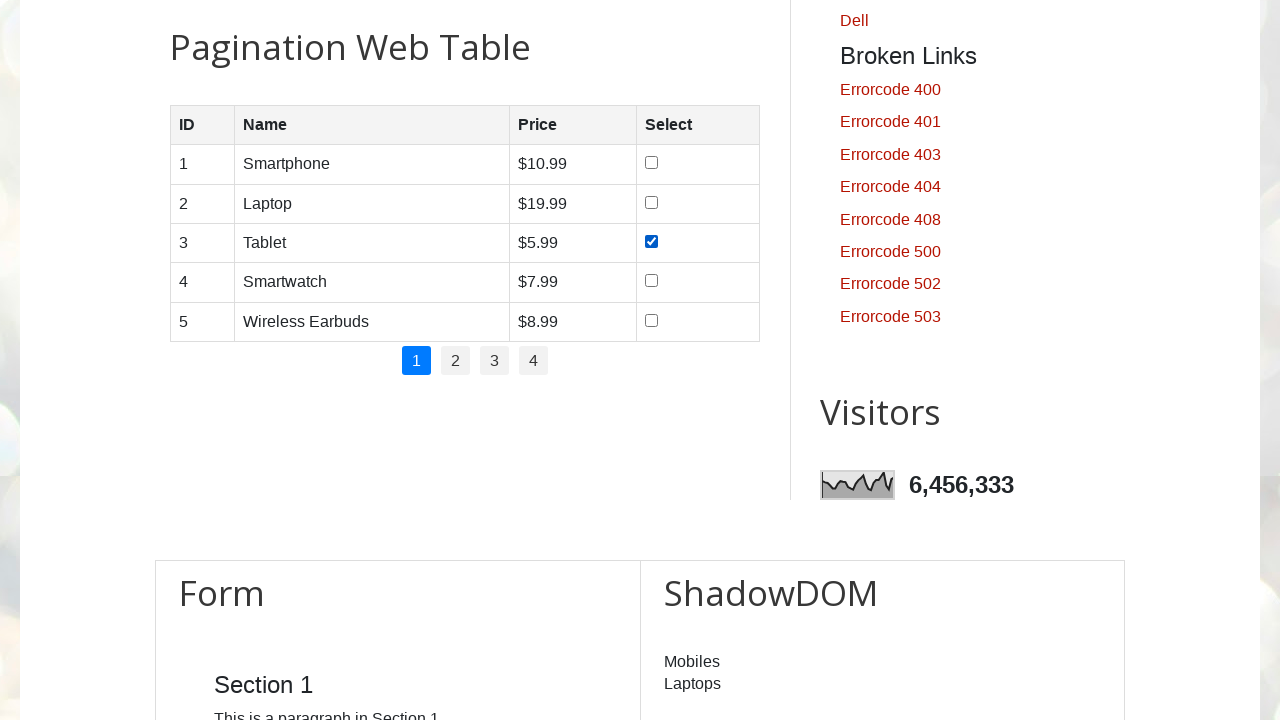

Clicked pagination link at index 1 at (456, 361) on //ul[@id='pagination']//a >> nth=1
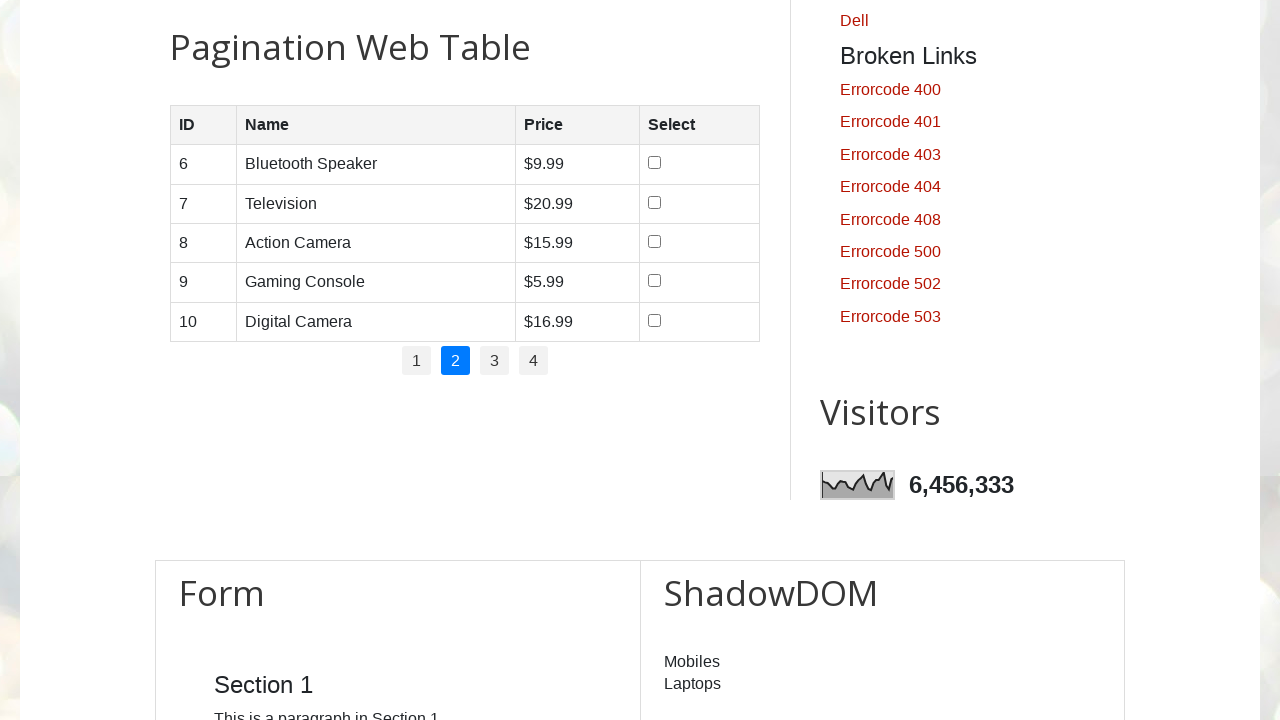

Waited 1 second for table to update after pagination click
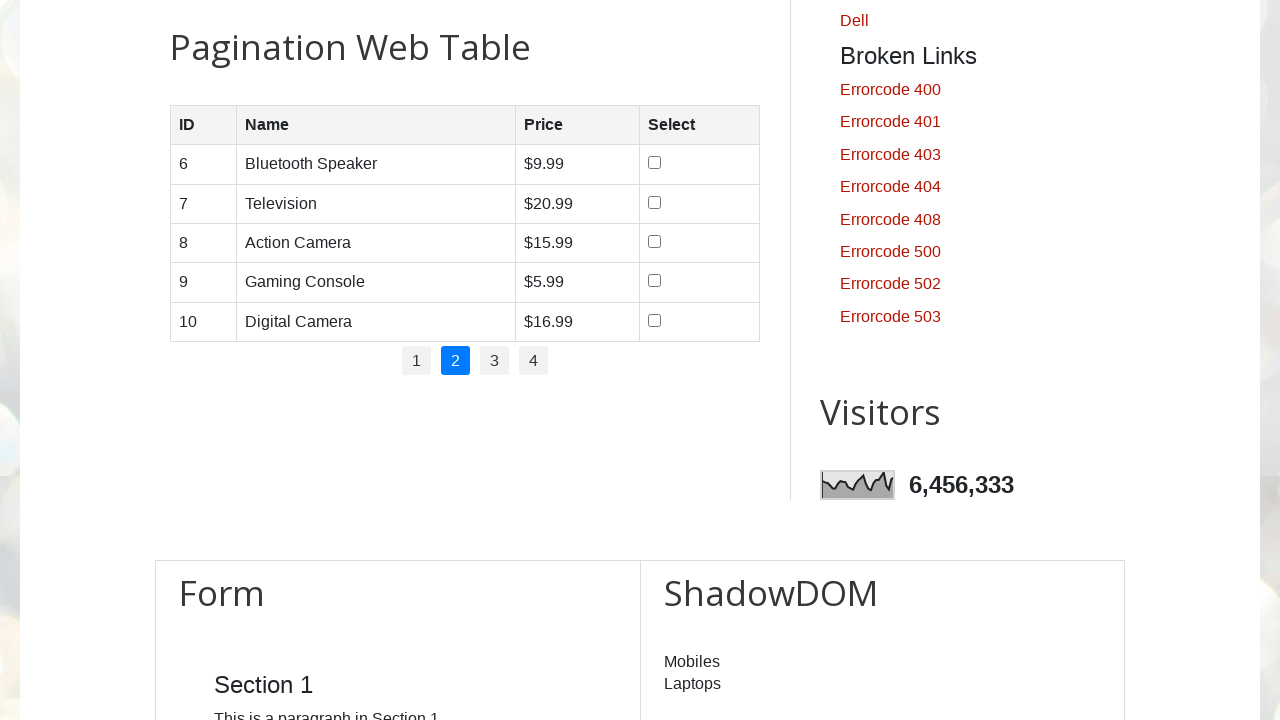

Clicked checkbox in row 3 on pagination page 1 at (654, 241) on //table[@id='productTable']//tr[3]//td[4]//input[@type='checkbox']
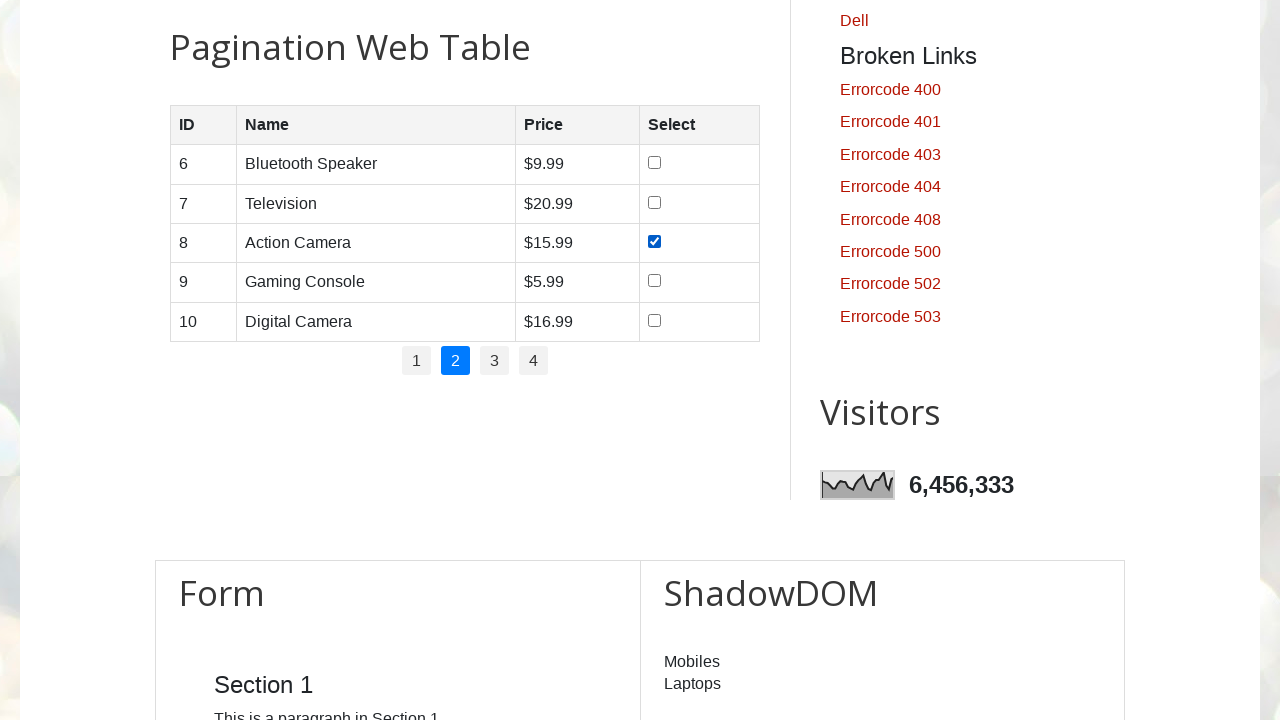

Clicked pagination link at index 2 at (494, 361) on //ul[@id='pagination']//a >> nth=2
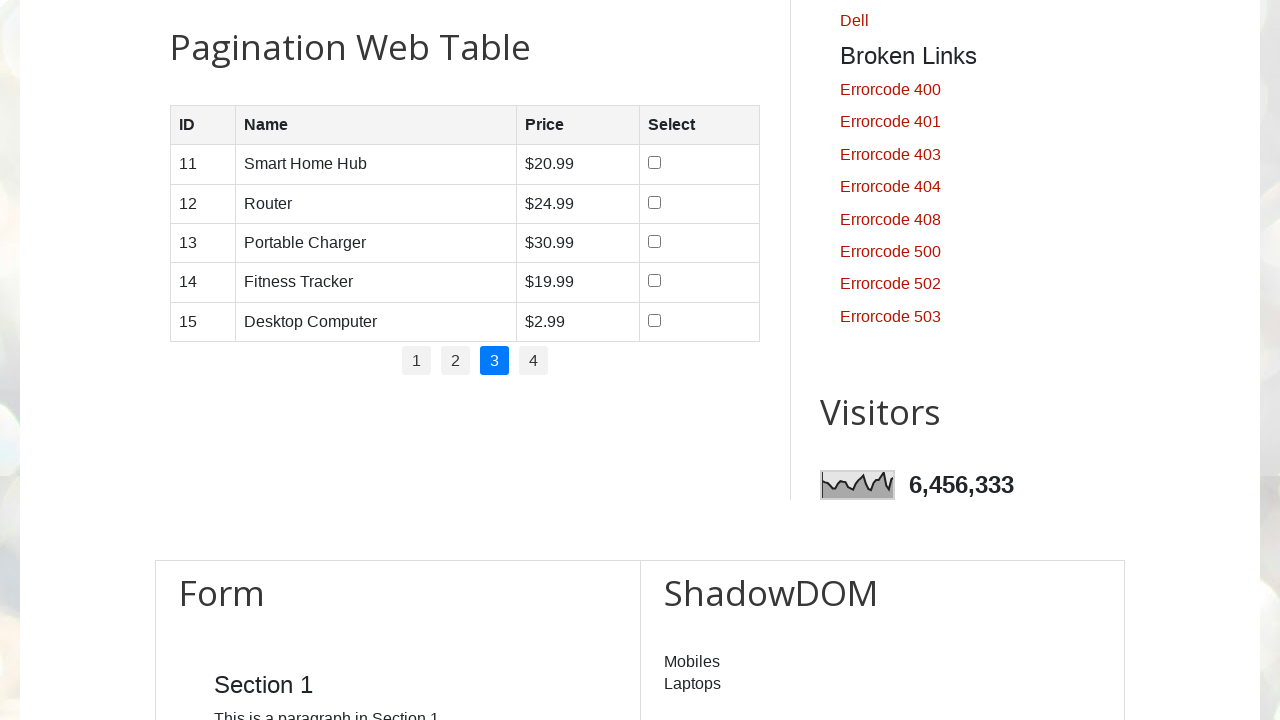

Waited 1 second for table to update after pagination click
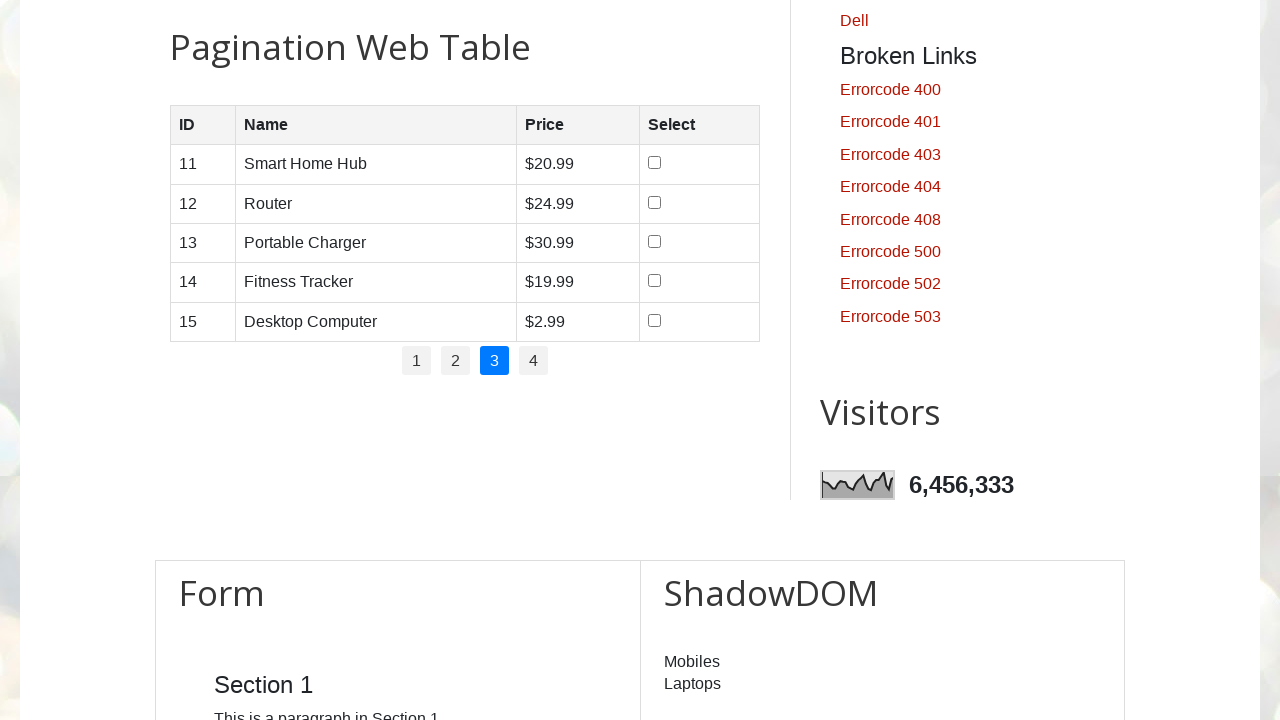

Clicked checkbox in row 3 on pagination page 2 at (655, 241) on //table[@id='productTable']//tr[3]//td[4]//input[@type='checkbox']
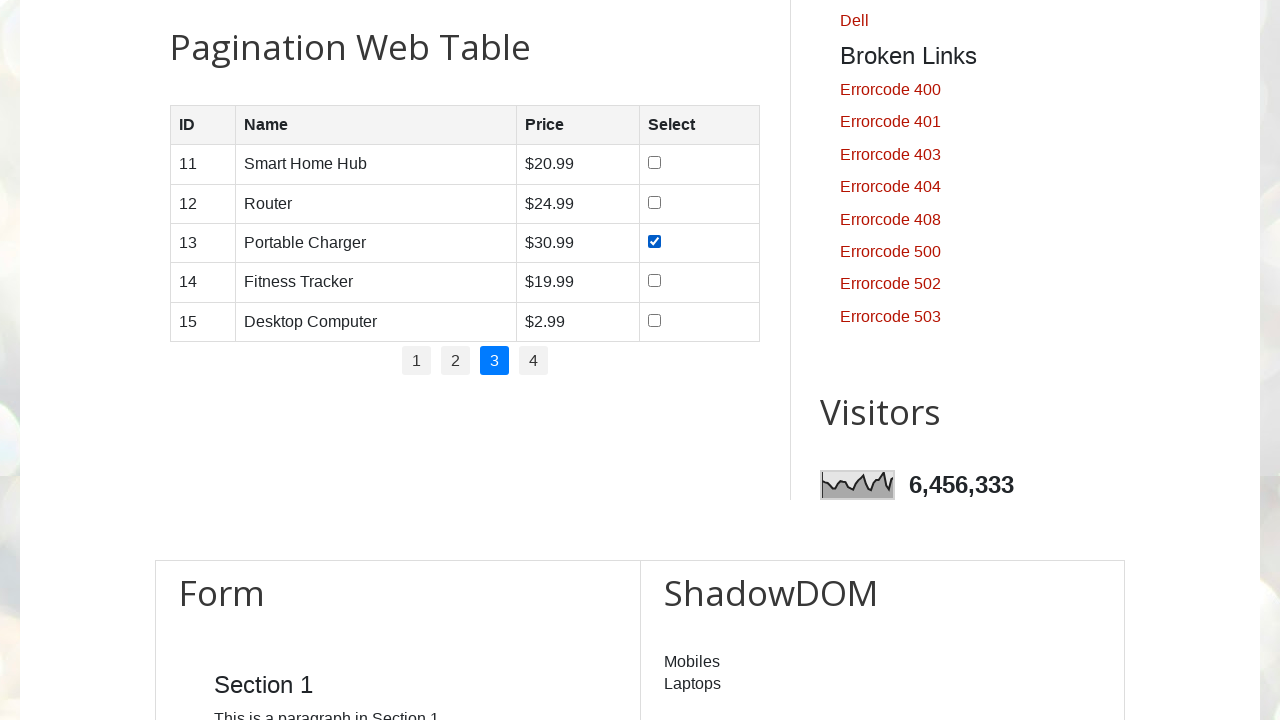

Clicked pagination link at index 3 at (534, 361) on //ul[@id='pagination']//a >> nth=3
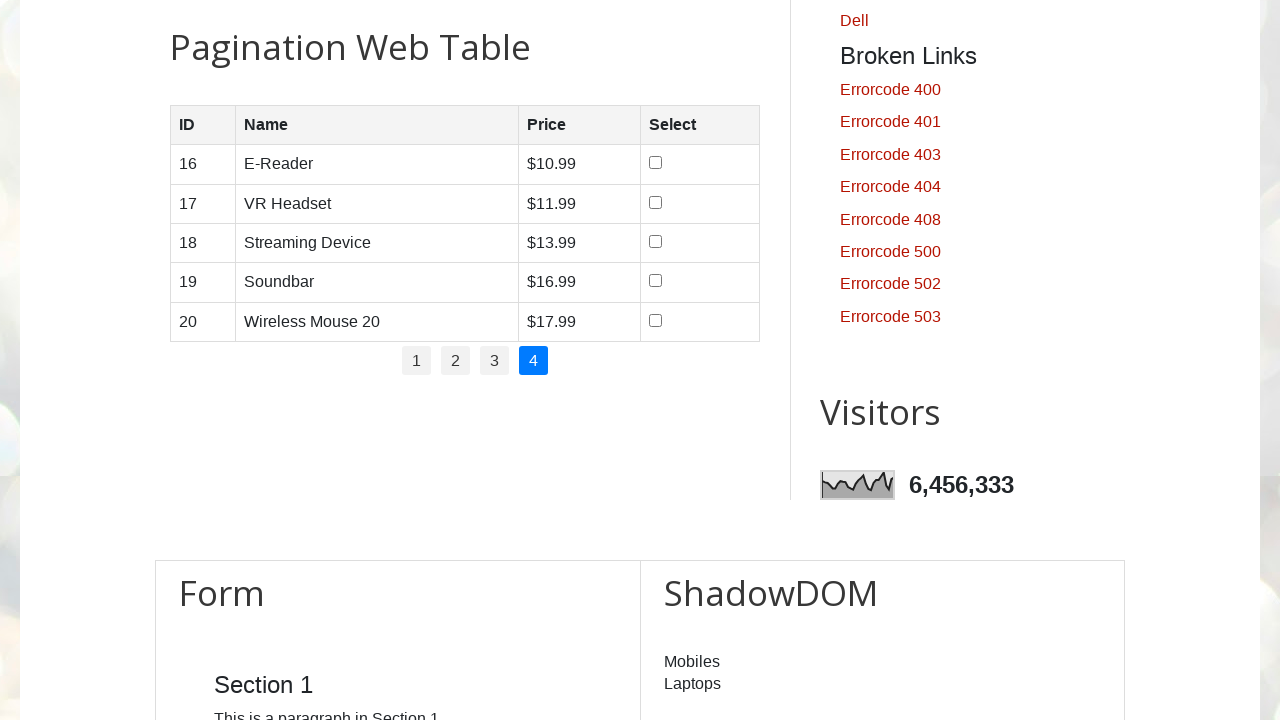

Waited 1 second for table to update after pagination click
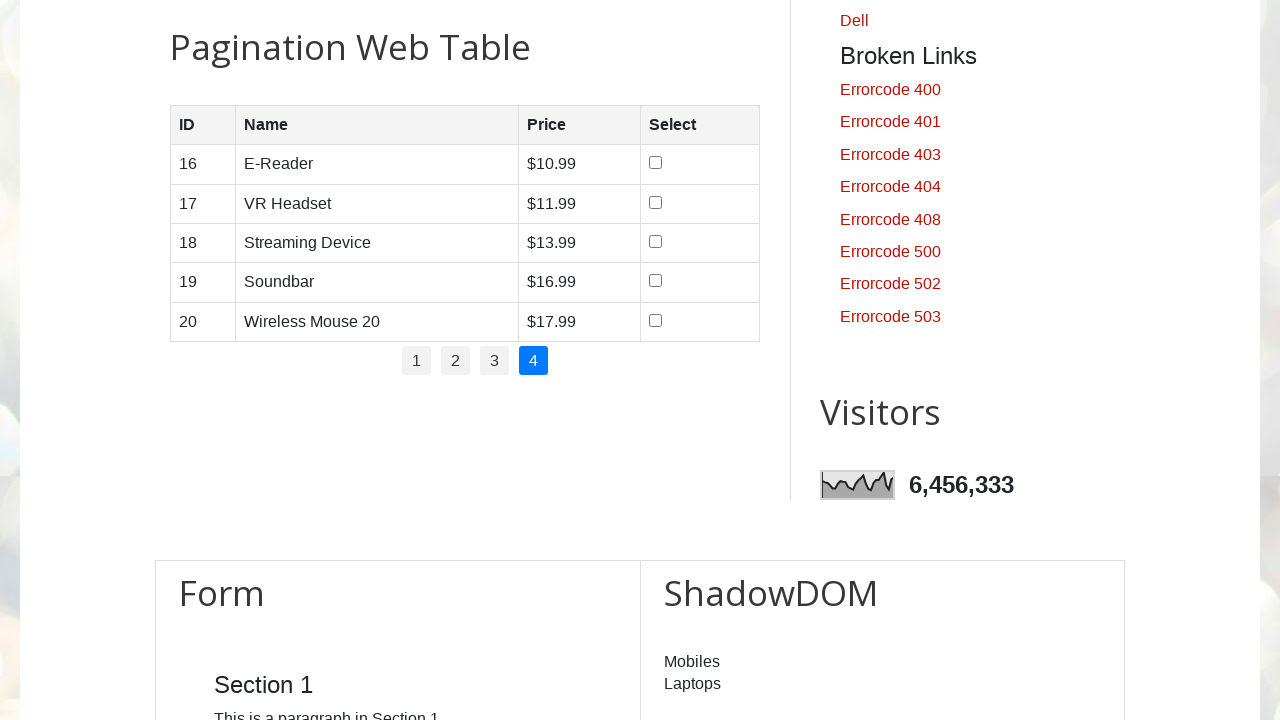

Clicked checkbox in row 3 on pagination page 3 at (656, 241) on //table[@id='productTable']//tr[3]//td[4]//input[@type='checkbox']
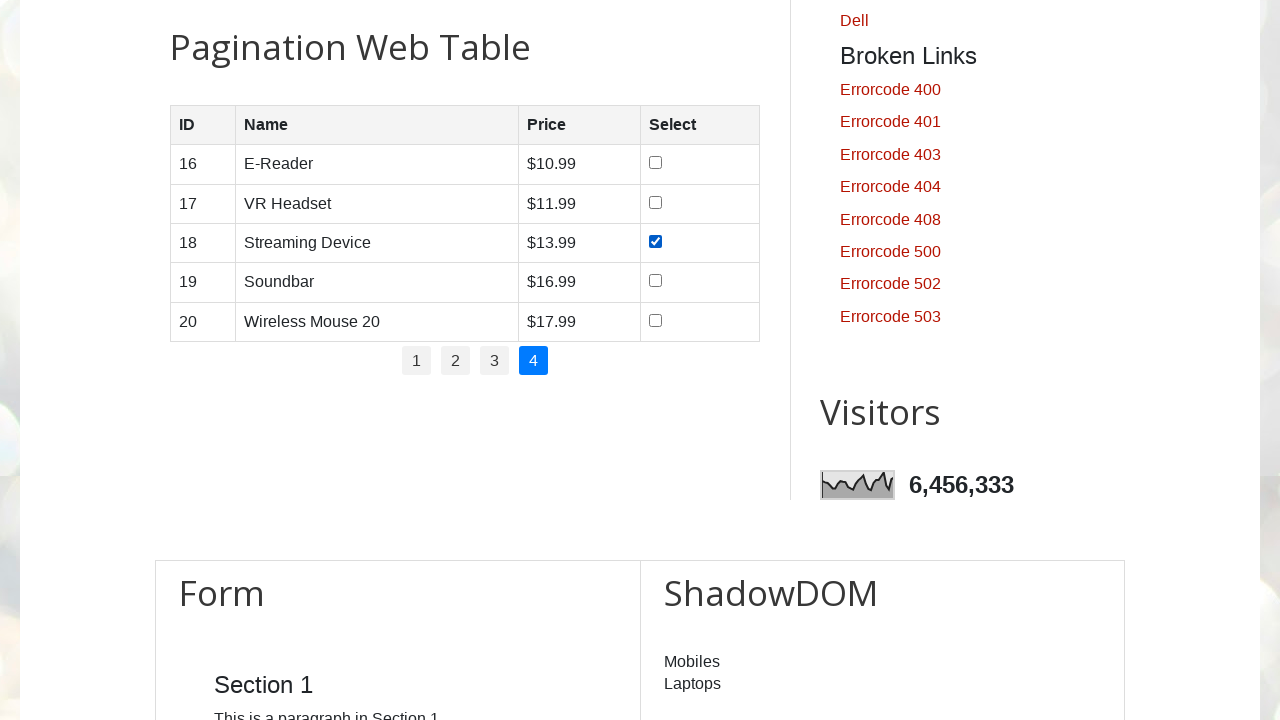

Clicked pagination link at index 0 at (416, 361) on //ul[@id='pagination']//a >> nth=0
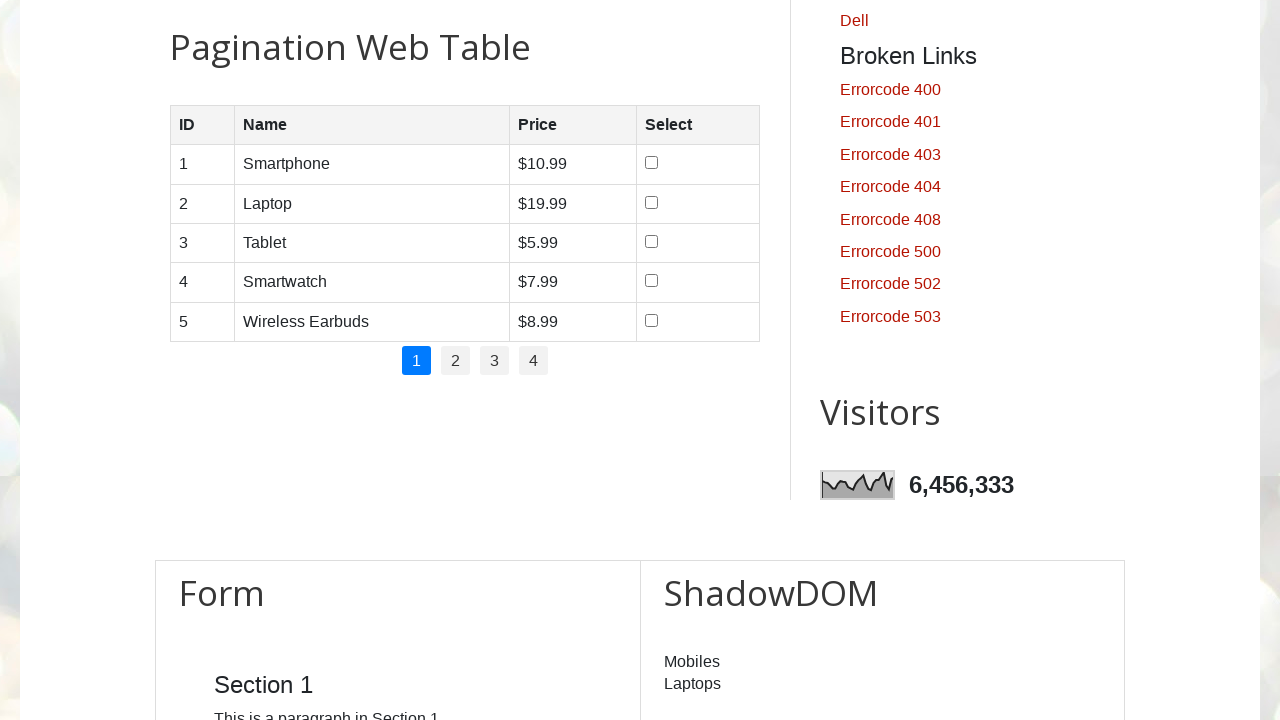

Waited 1 second for table to update after pagination click
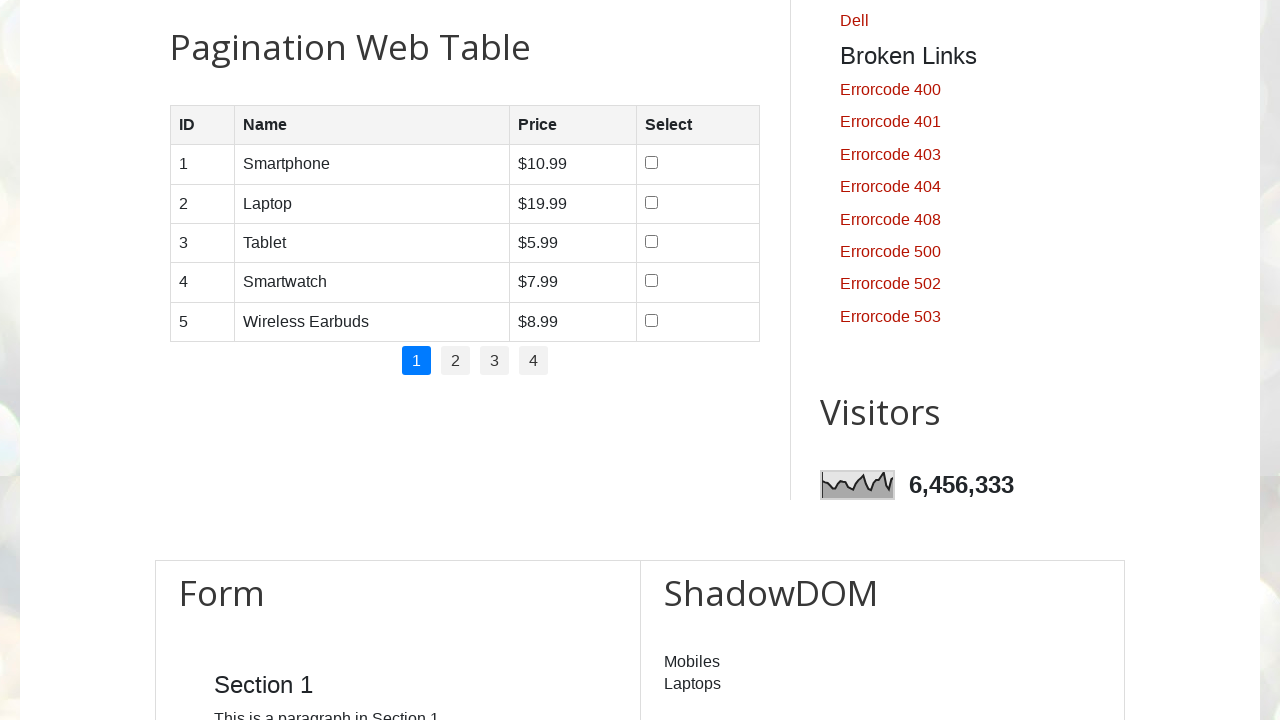

Clicked checkbox in row 4 on pagination page 0 at (651, 281) on //table[@id='productTable']//tr[4]//td[4]//input[@type='checkbox']
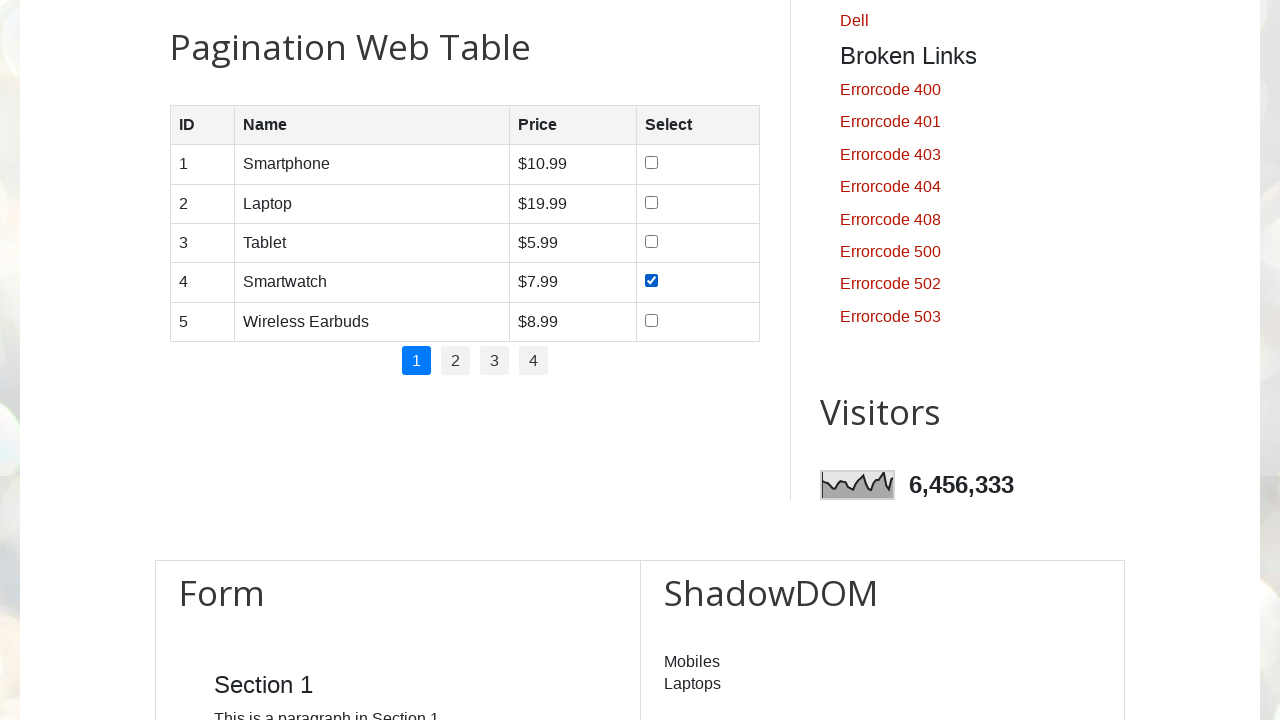

Clicked pagination link at index 1 at (456, 361) on //ul[@id='pagination']//a >> nth=1
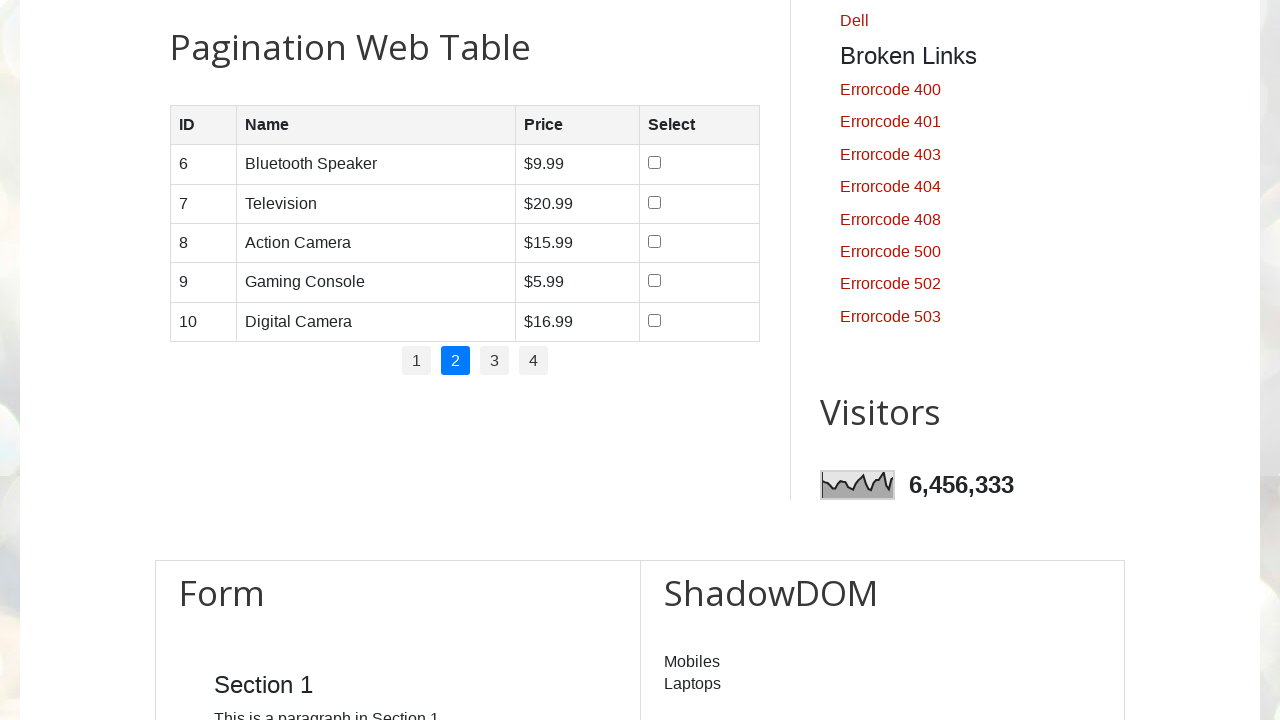

Waited 1 second for table to update after pagination click
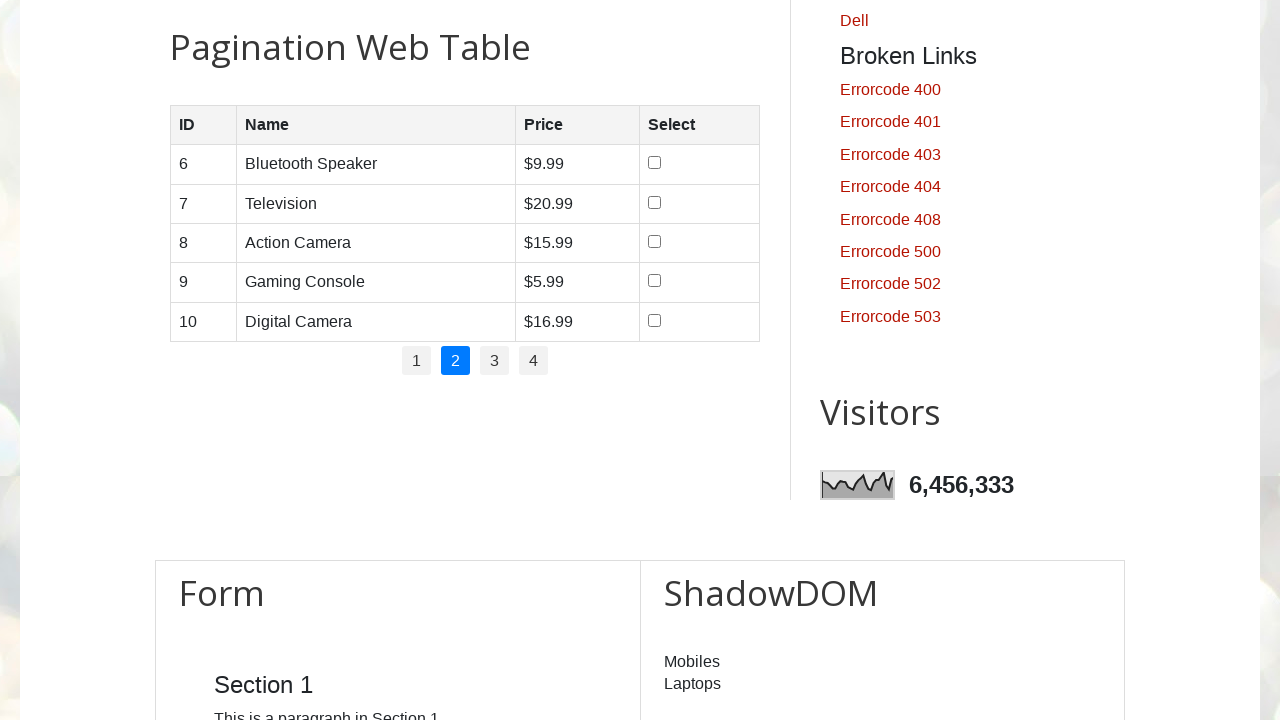

Clicked checkbox in row 4 on pagination page 1 at (654, 281) on //table[@id='productTable']//tr[4]//td[4]//input[@type='checkbox']
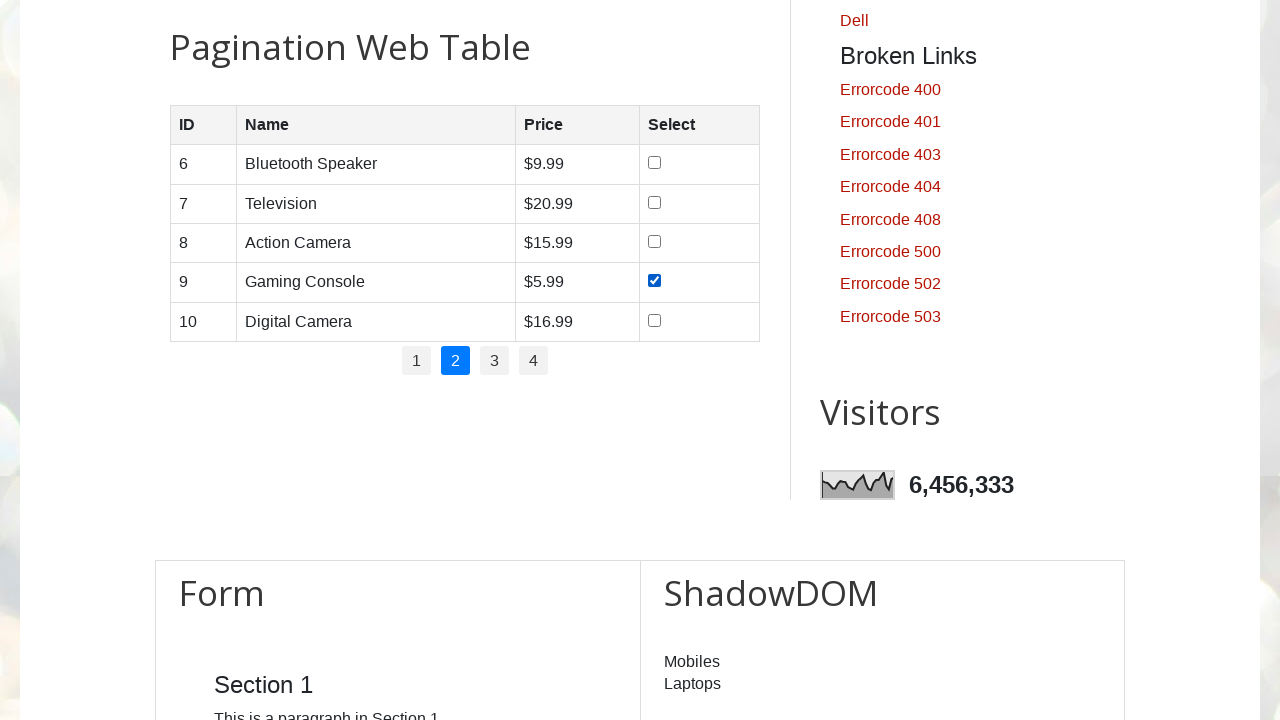

Clicked pagination link at index 2 at (494, 361) on //ul[@id='pagination']//a >> nth=2
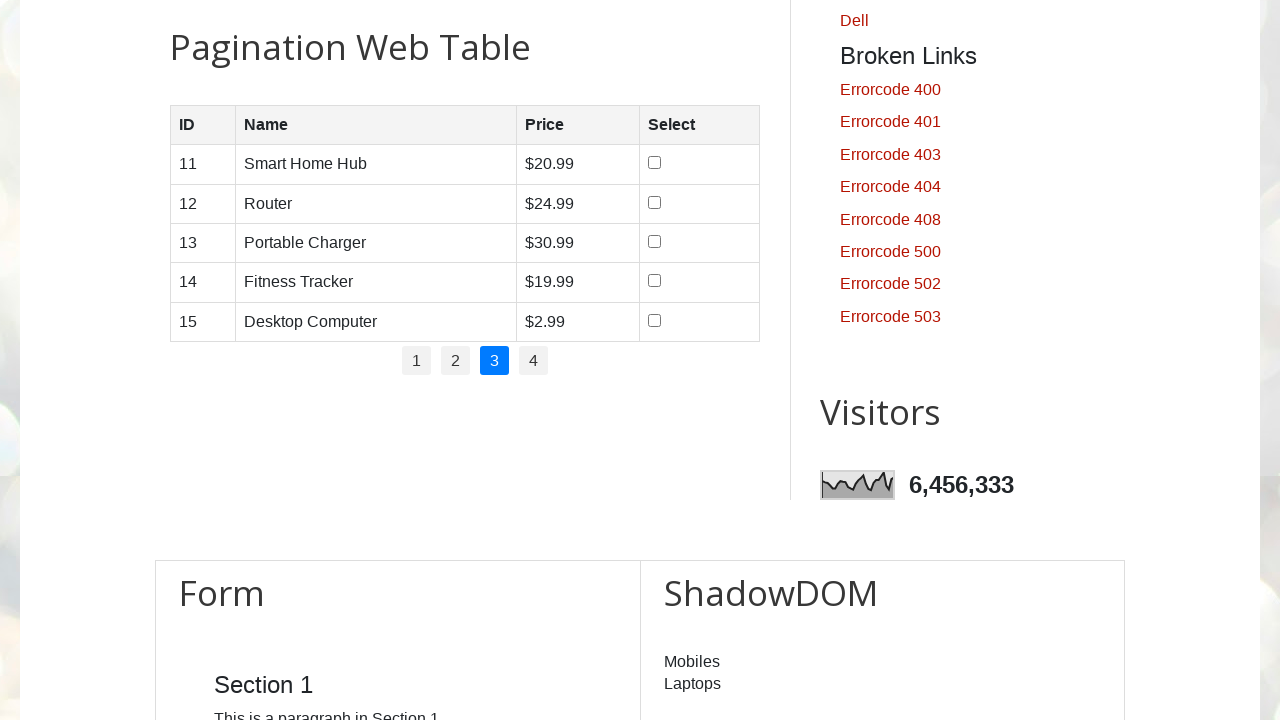

Waited 1 second for table to update after pagination click
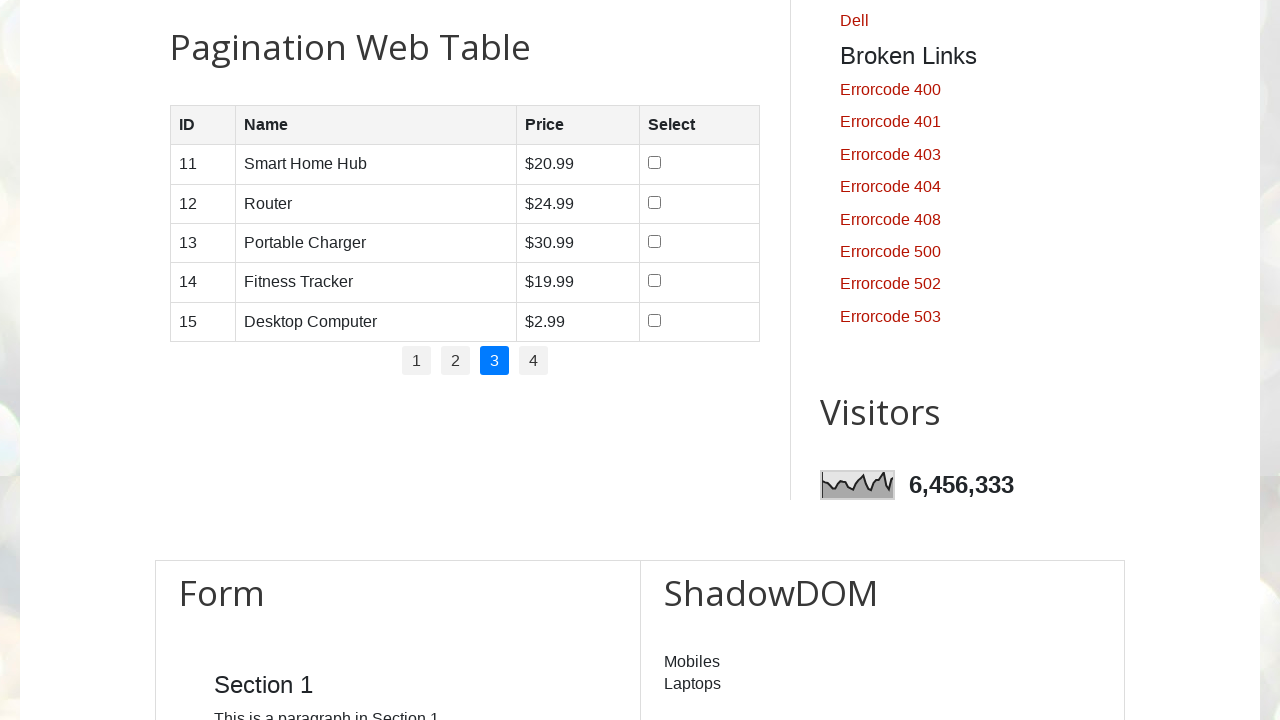

Clicked checkbox in row 4 on pagination page 2 at (655, 281) on //table[@id='productTable']//tr[4]//td[4]//input[@type='checkbox']
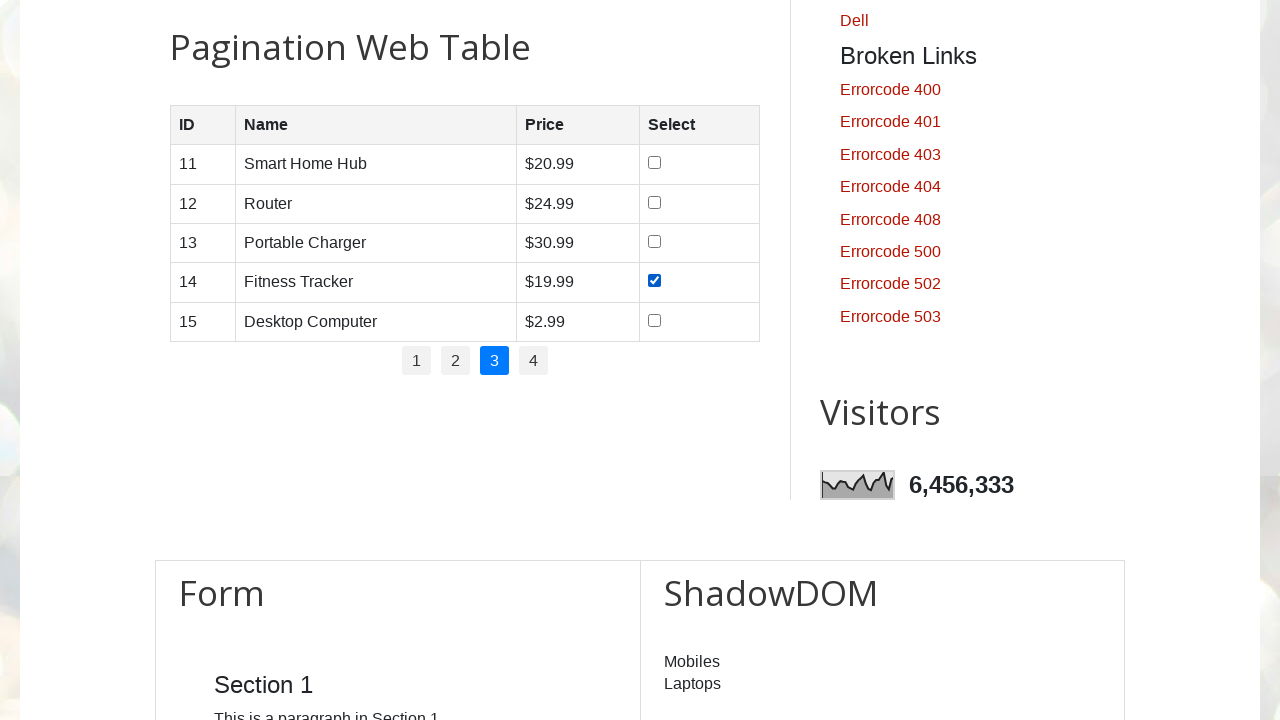

Clicked pagination link at index 3 at (534, 361) on //ul[@id='pagination']//a >> nth=3
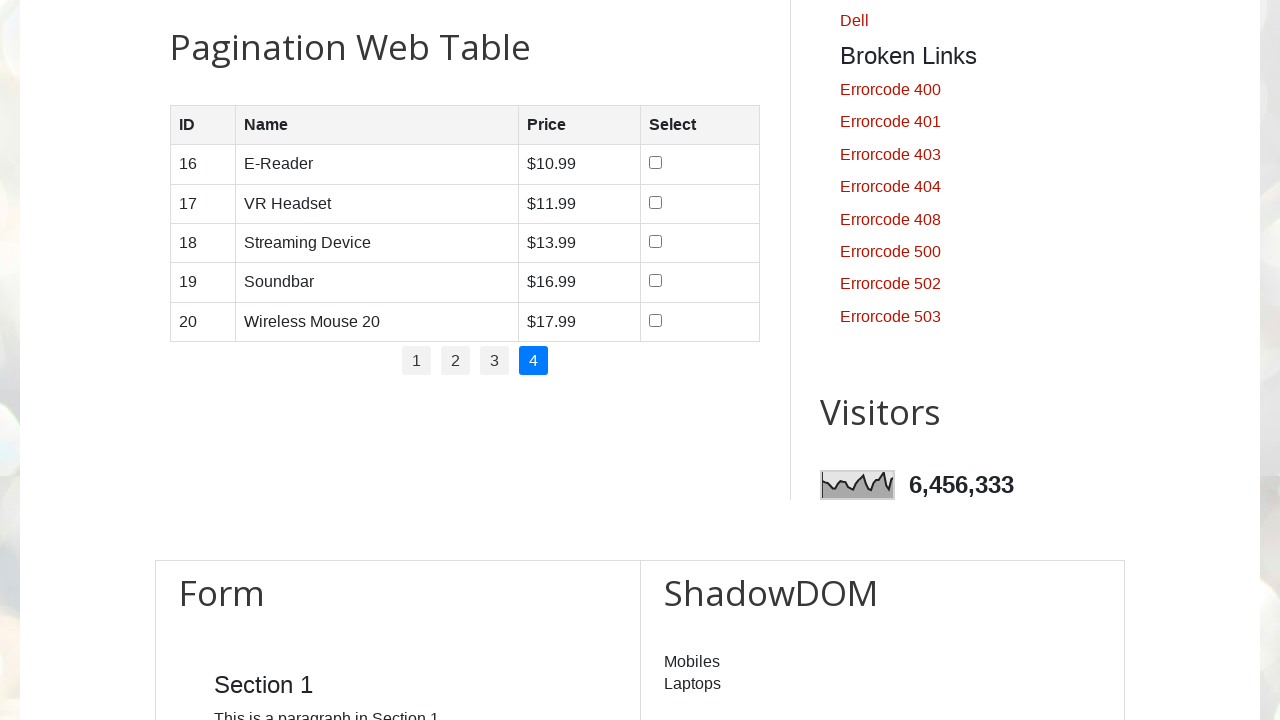

Waited 1 second for table to update after pagination click
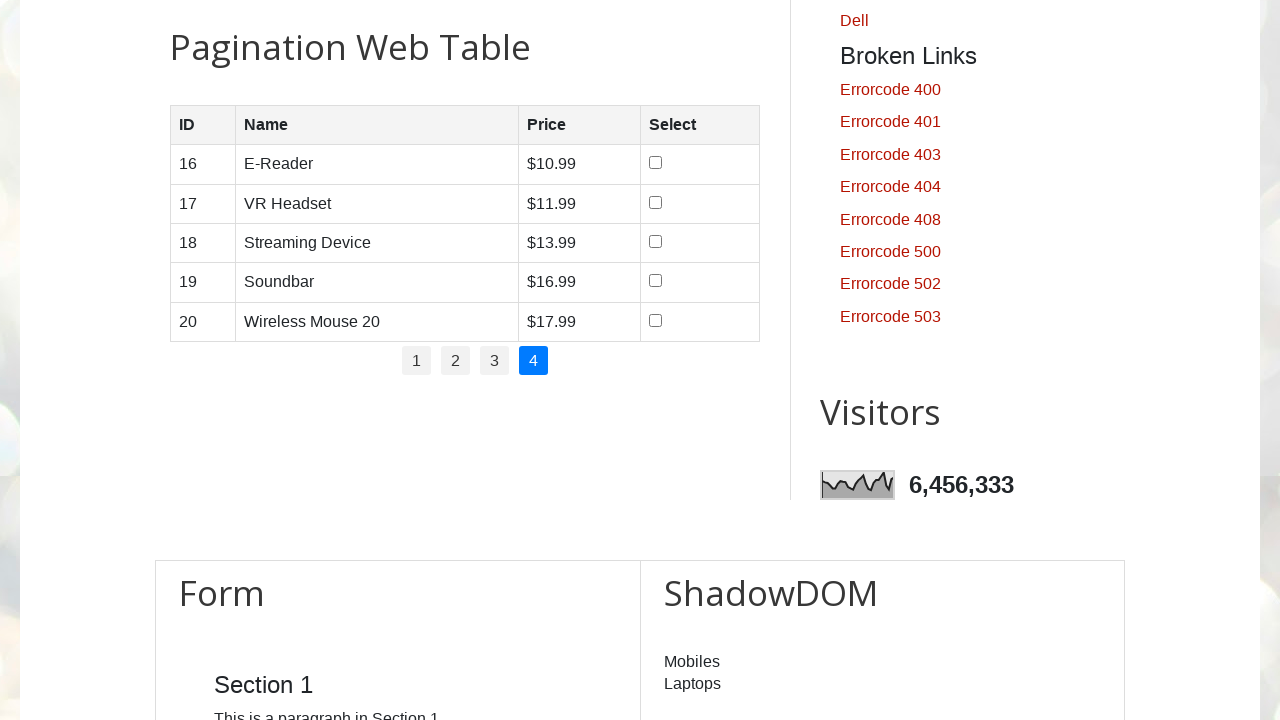

Clicked checkbox in row 4 on pagination page 3 at (656, 281) on //table[@id='productTable']//tr[4]//td[4]//input[@type='checkbox']
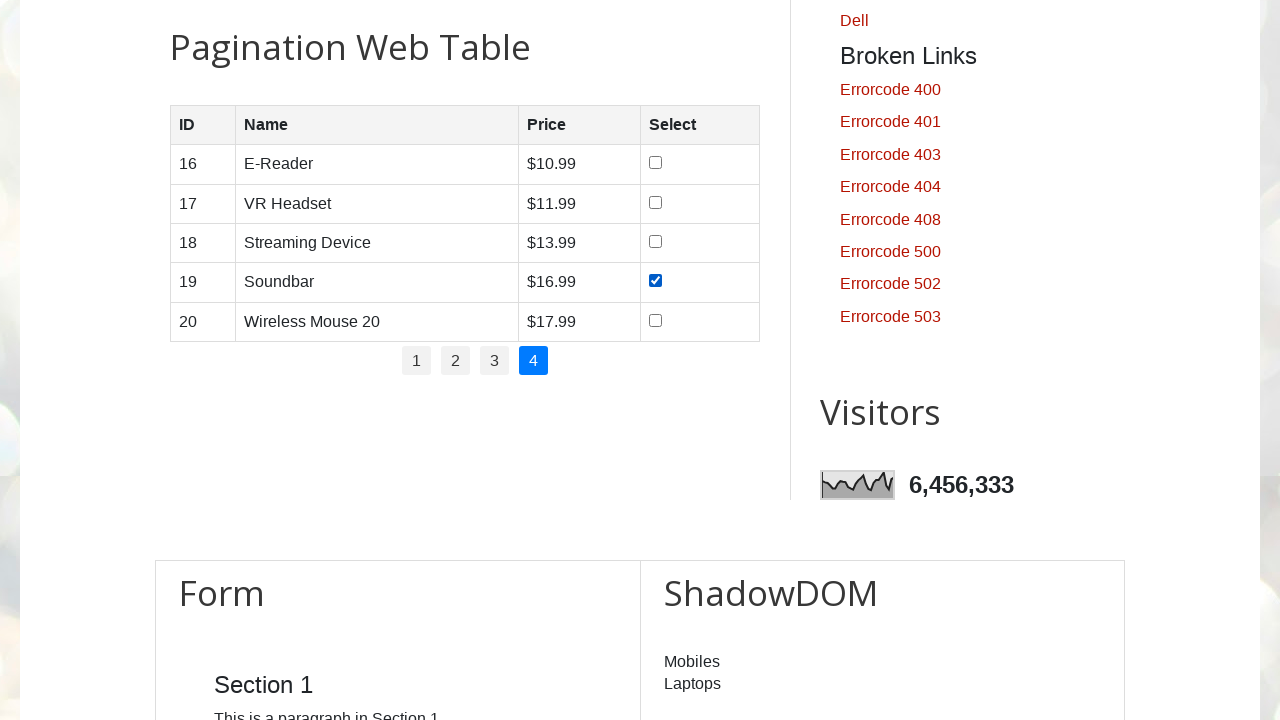

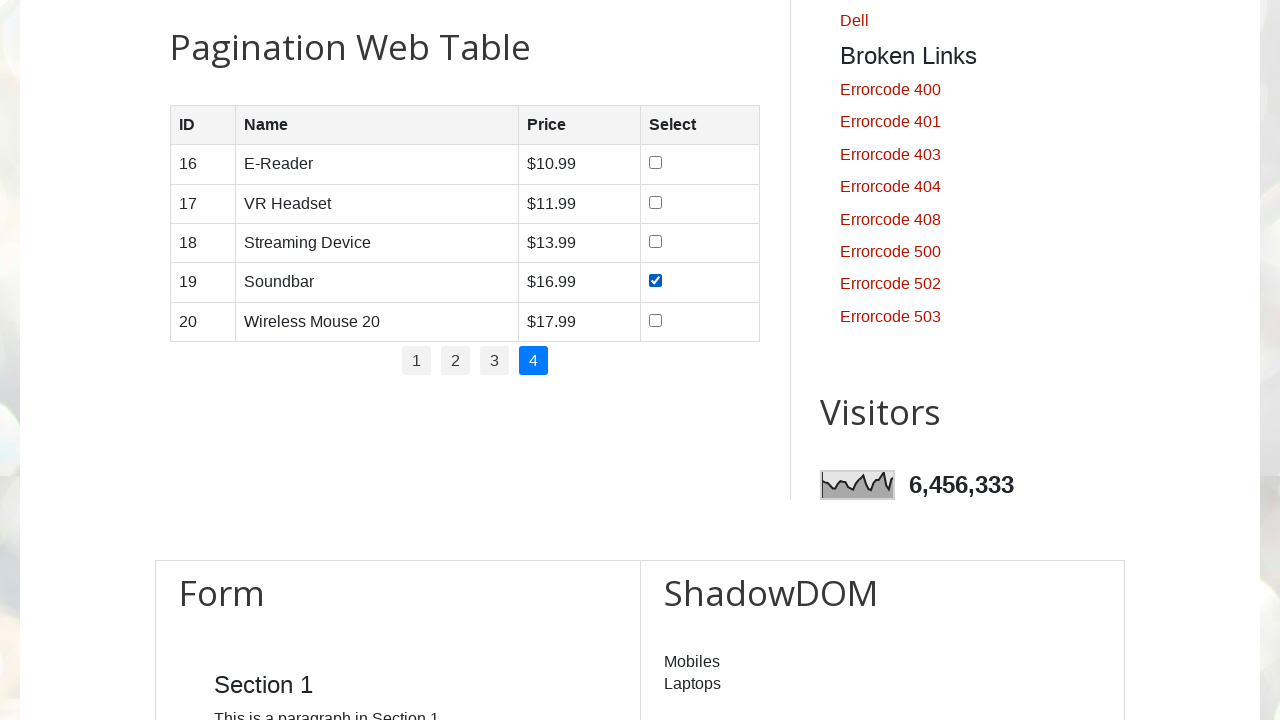